Adds specific products to cart, applies a promo code, and proceeds through checkout process on an e-commerce site

Starting URL: https://rahulshettyacademy.com/seleniumPractise/#/

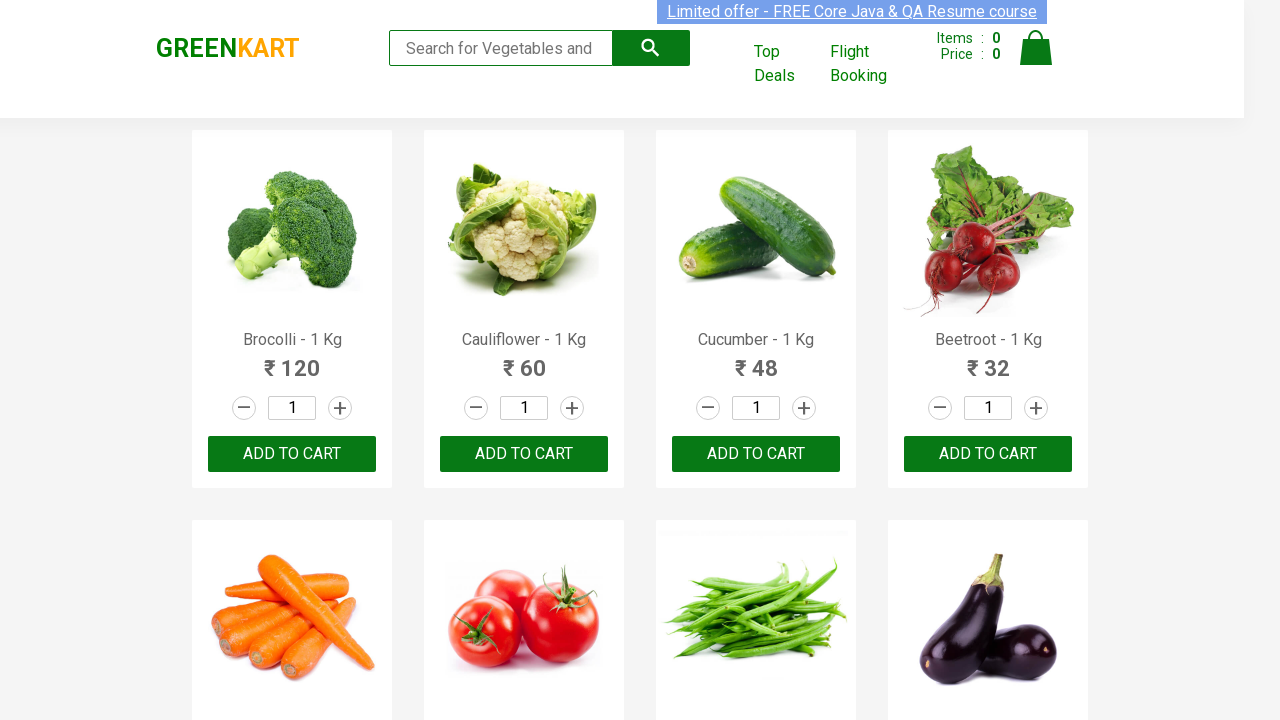

Retrieved all product names from the page
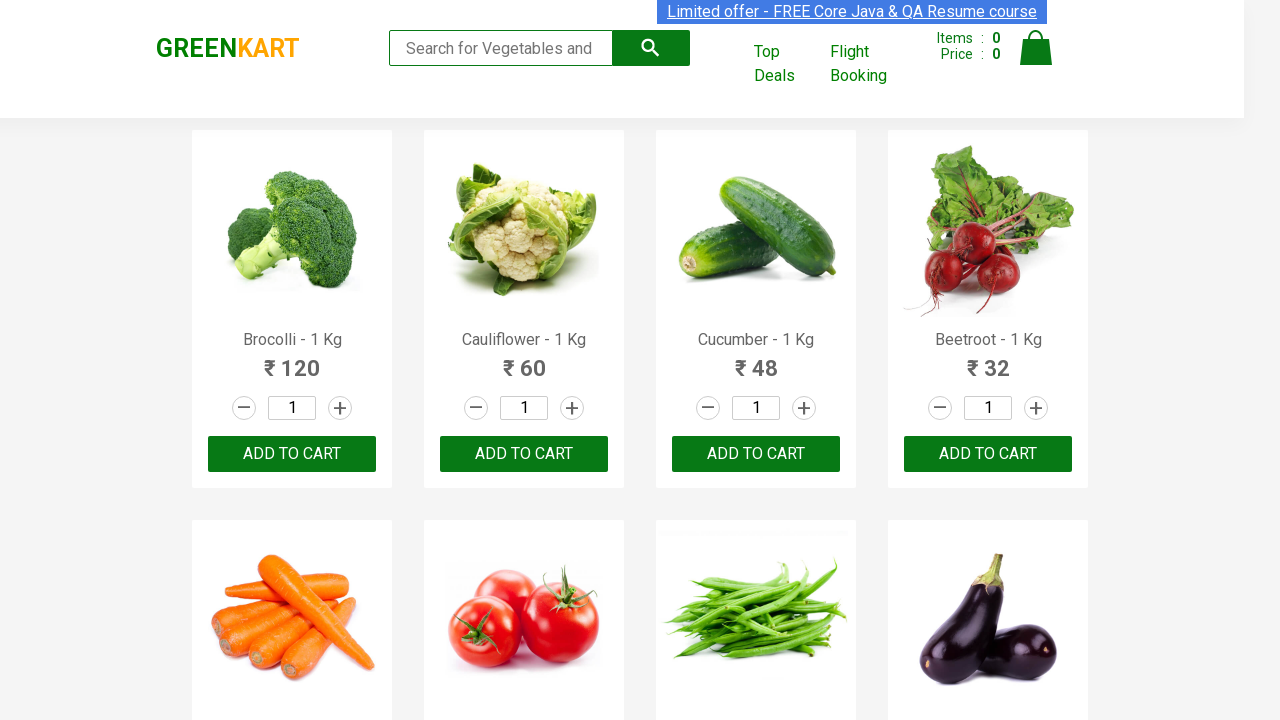

Retrieved text content for product 1
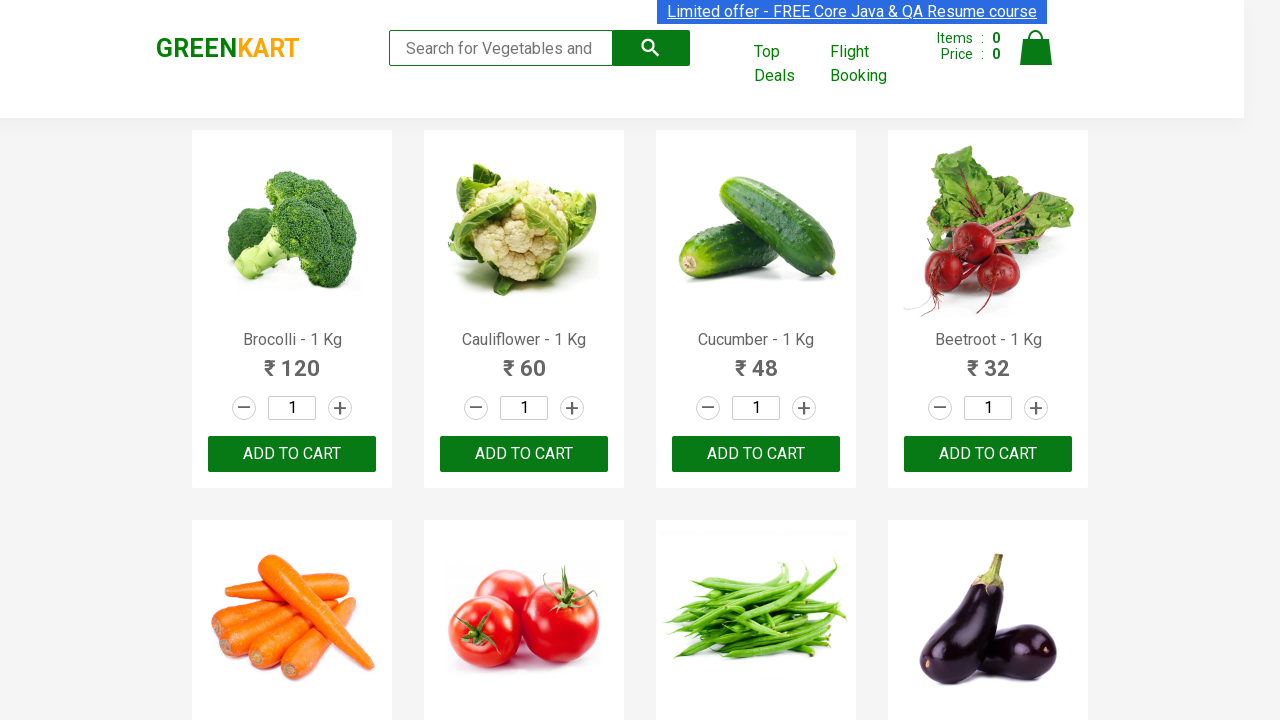

Retrieved text content for product 2
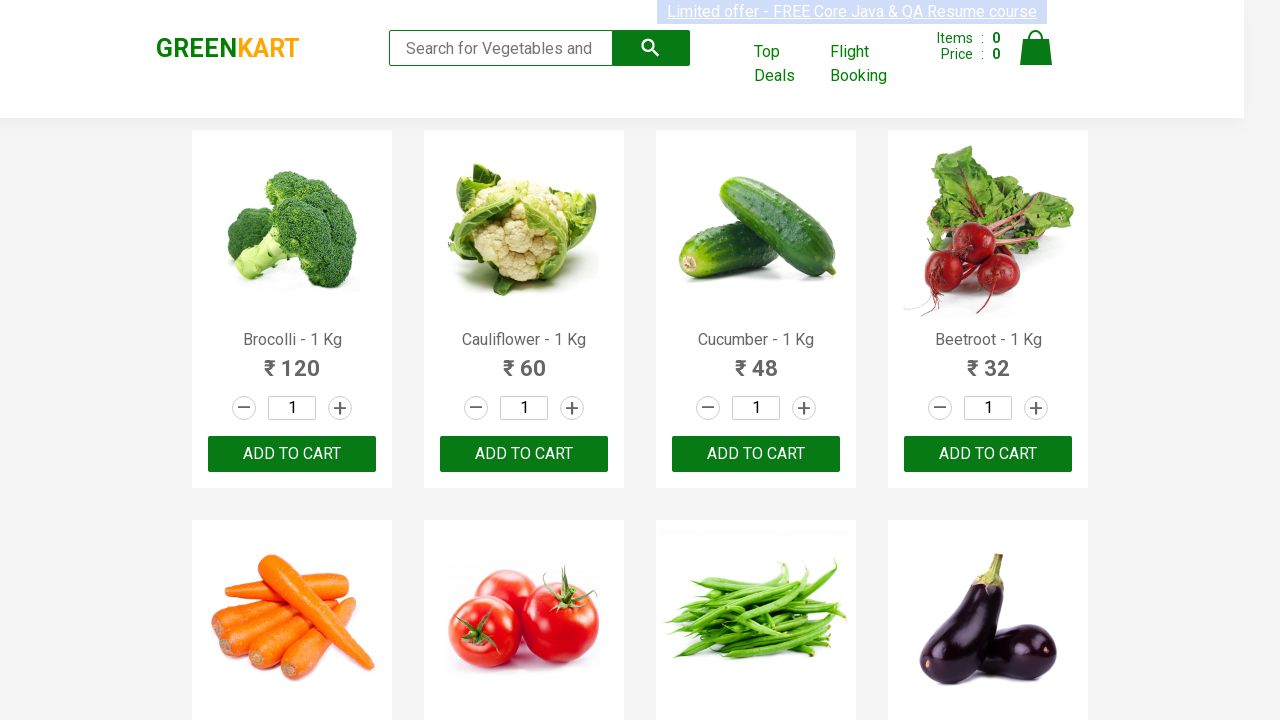

Added 'Cauliflower' to cart at (524, 454) on div.product-action >> nth=1
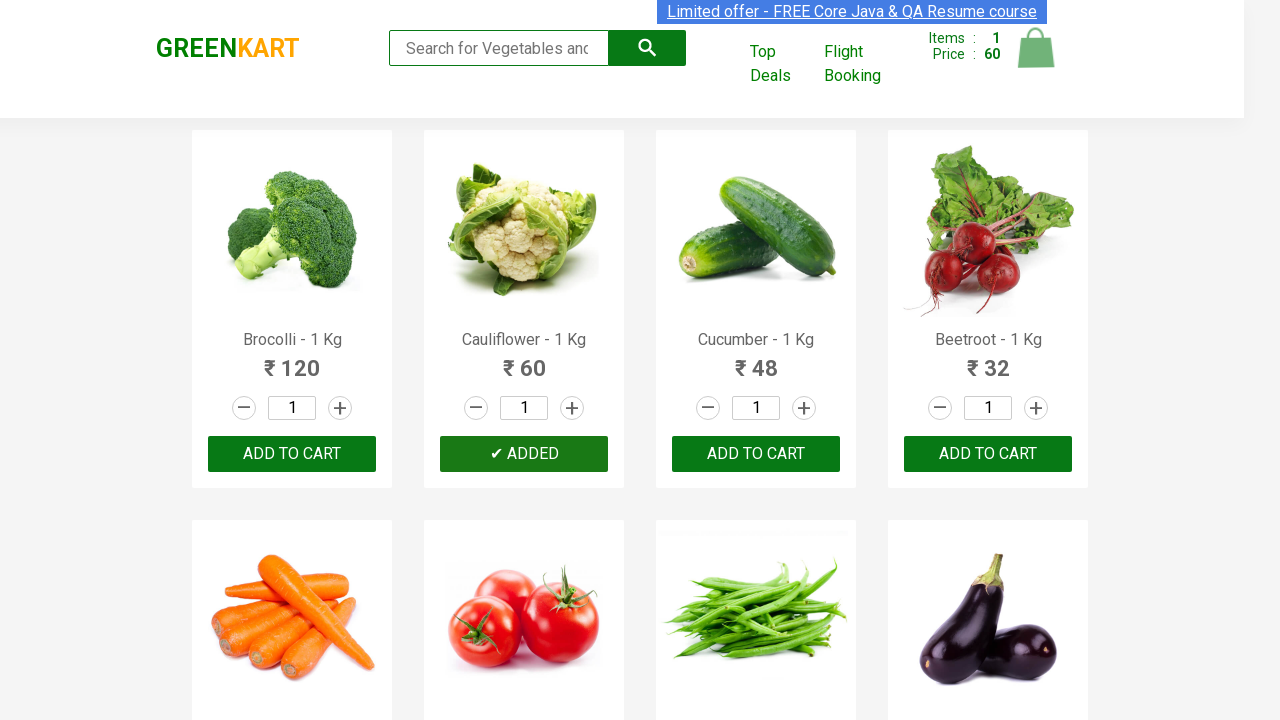

Retrieved text content for product 3
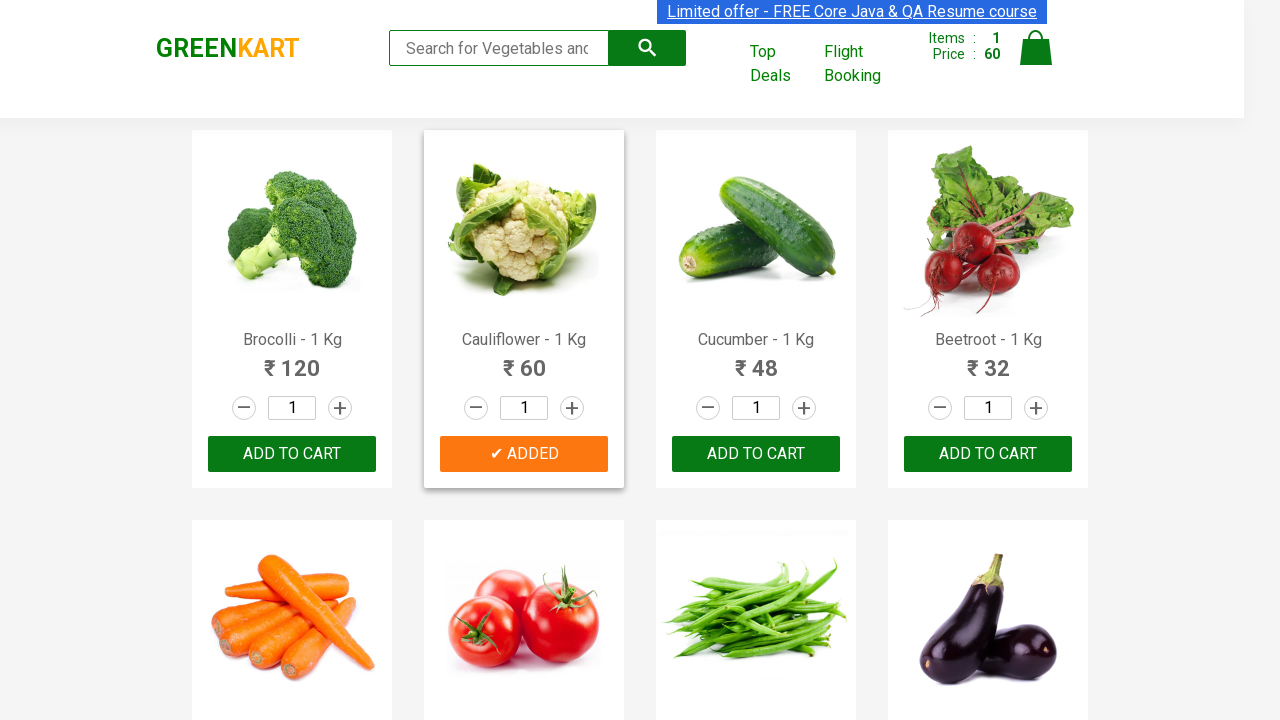

Retrieved text content for product 4
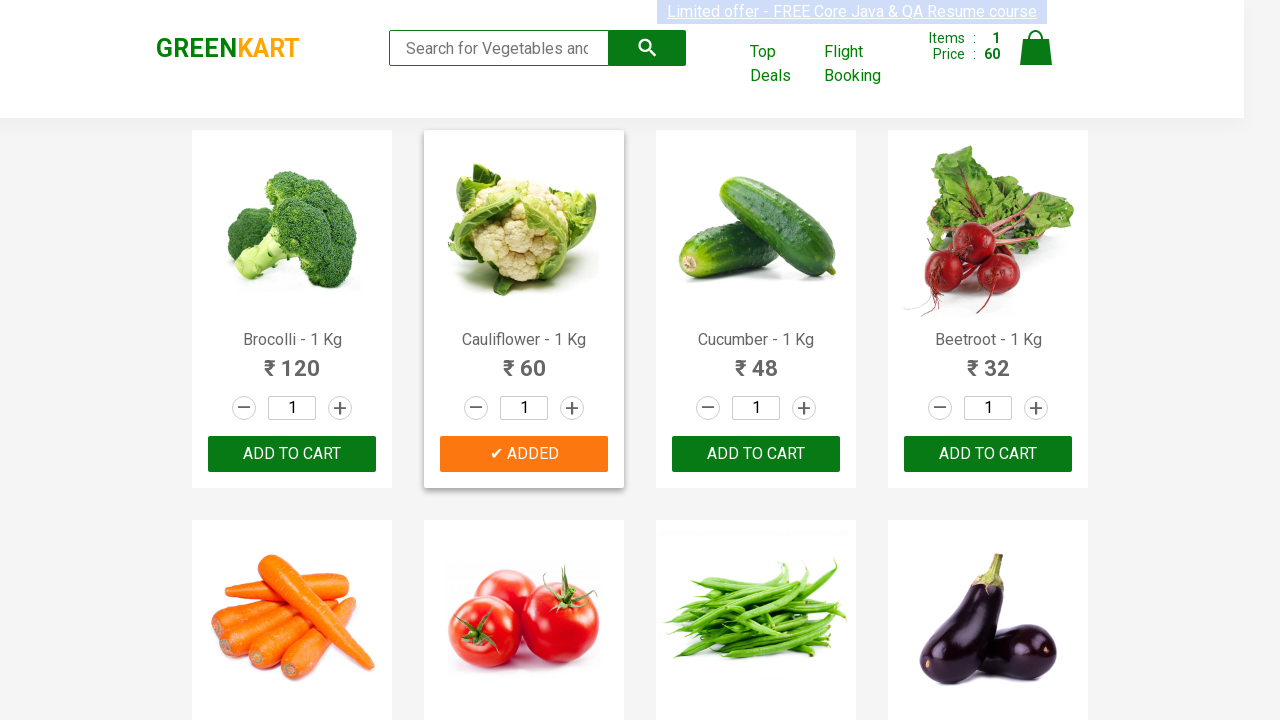

Retrieved text content for product 5
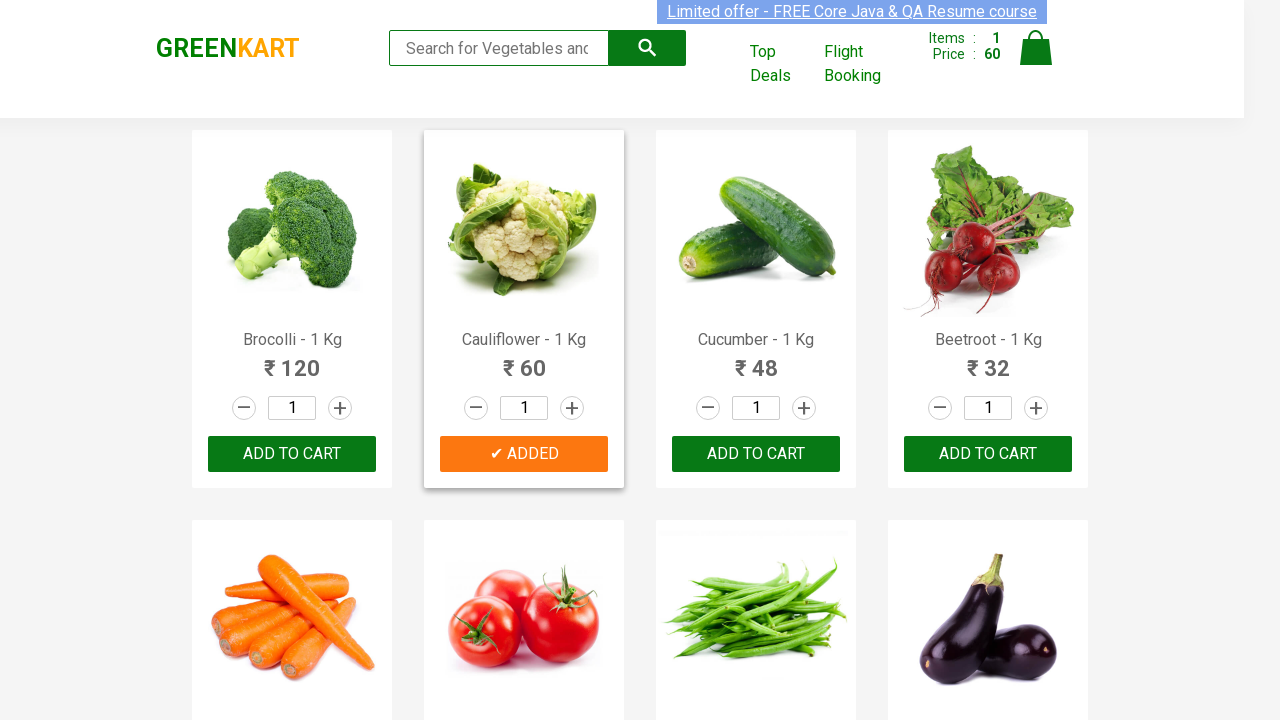

Retrieved text content for product 6
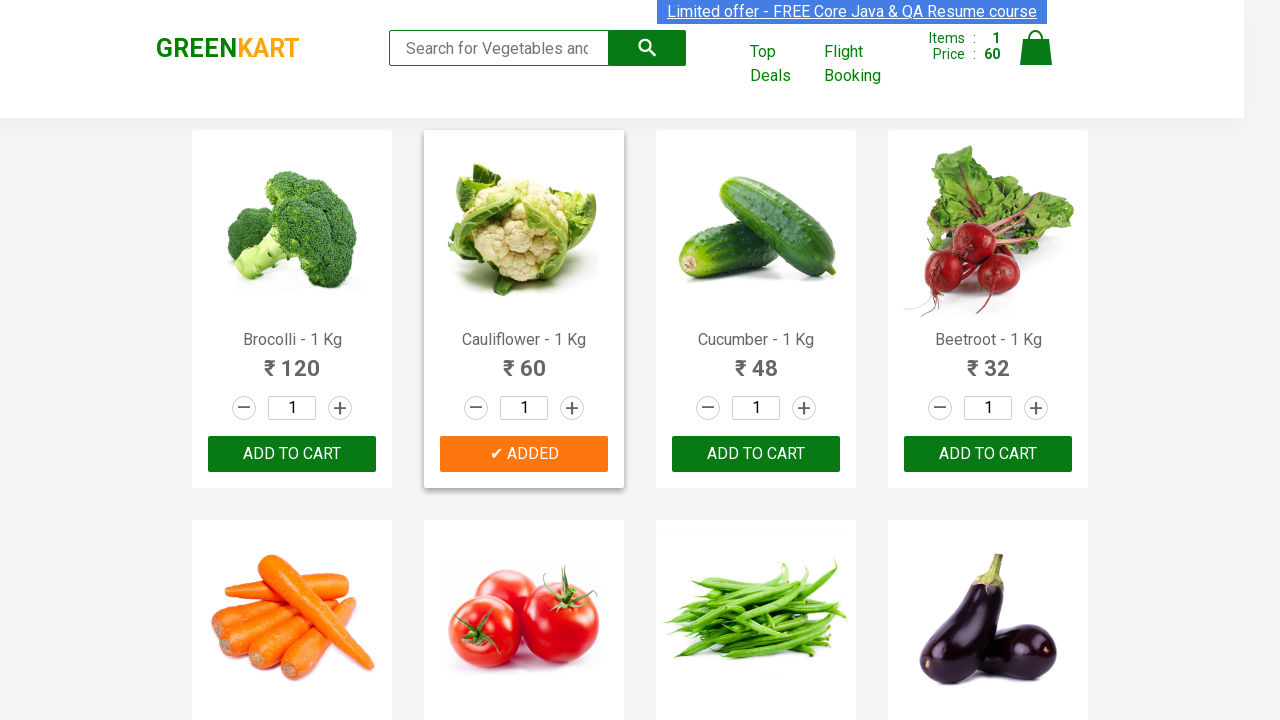

Retrieved text content for product 7
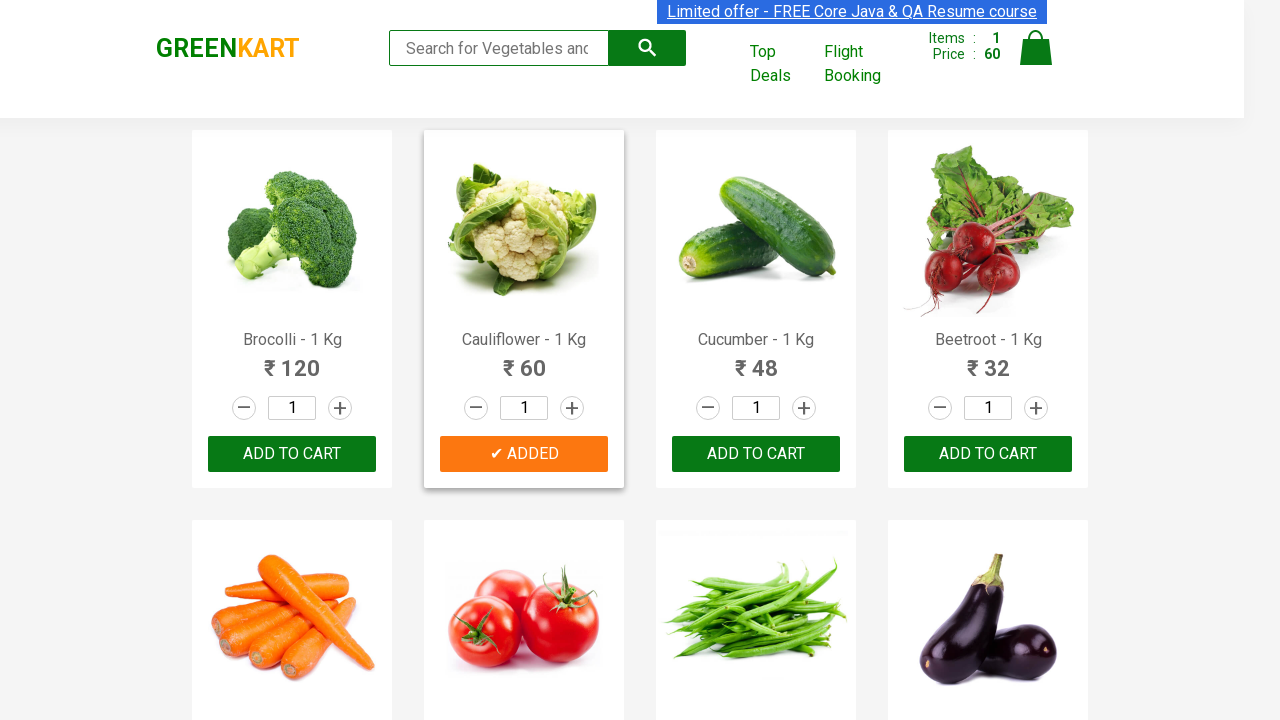

Retrieved text content for product 8
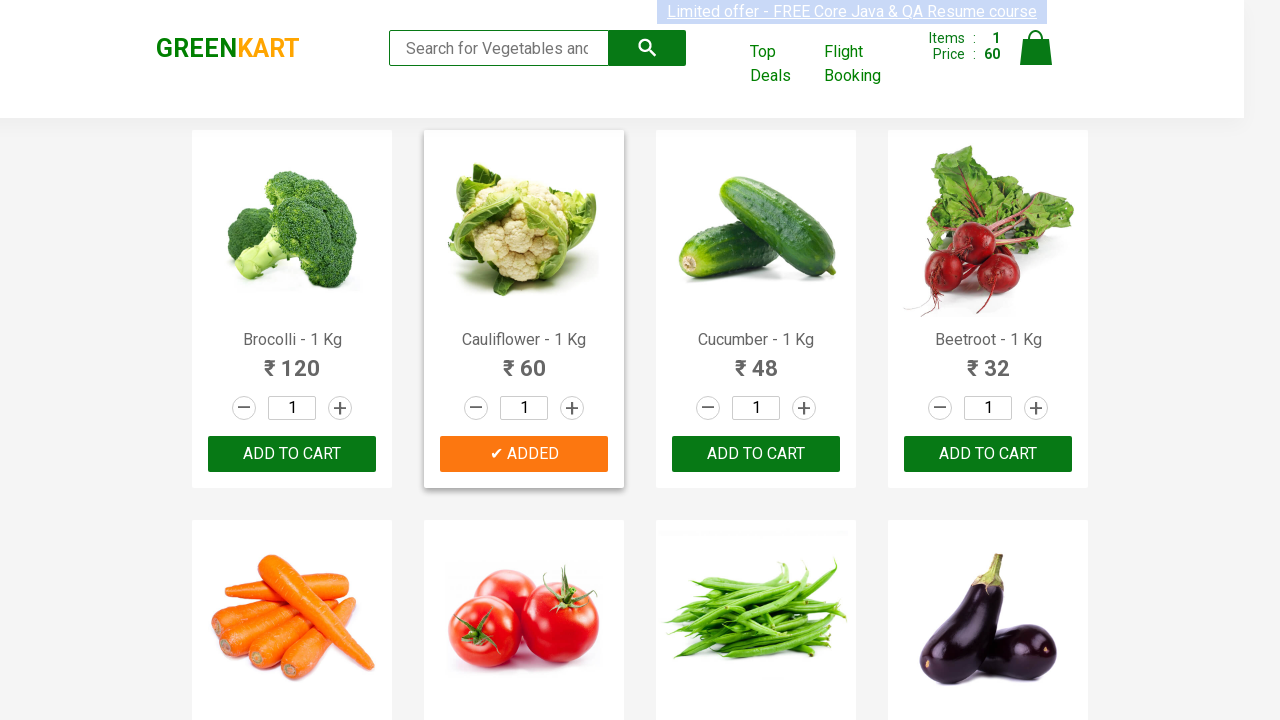

Retrieved text content for product 9
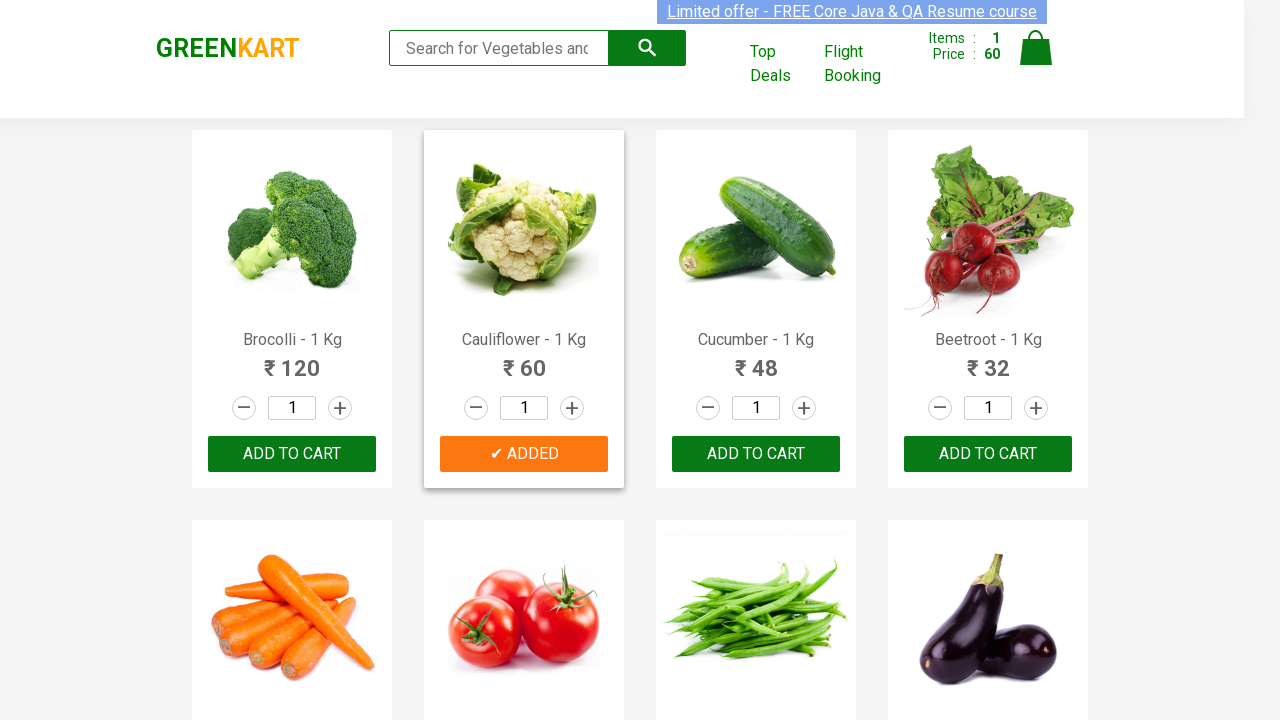

Retrieved text content for product 10
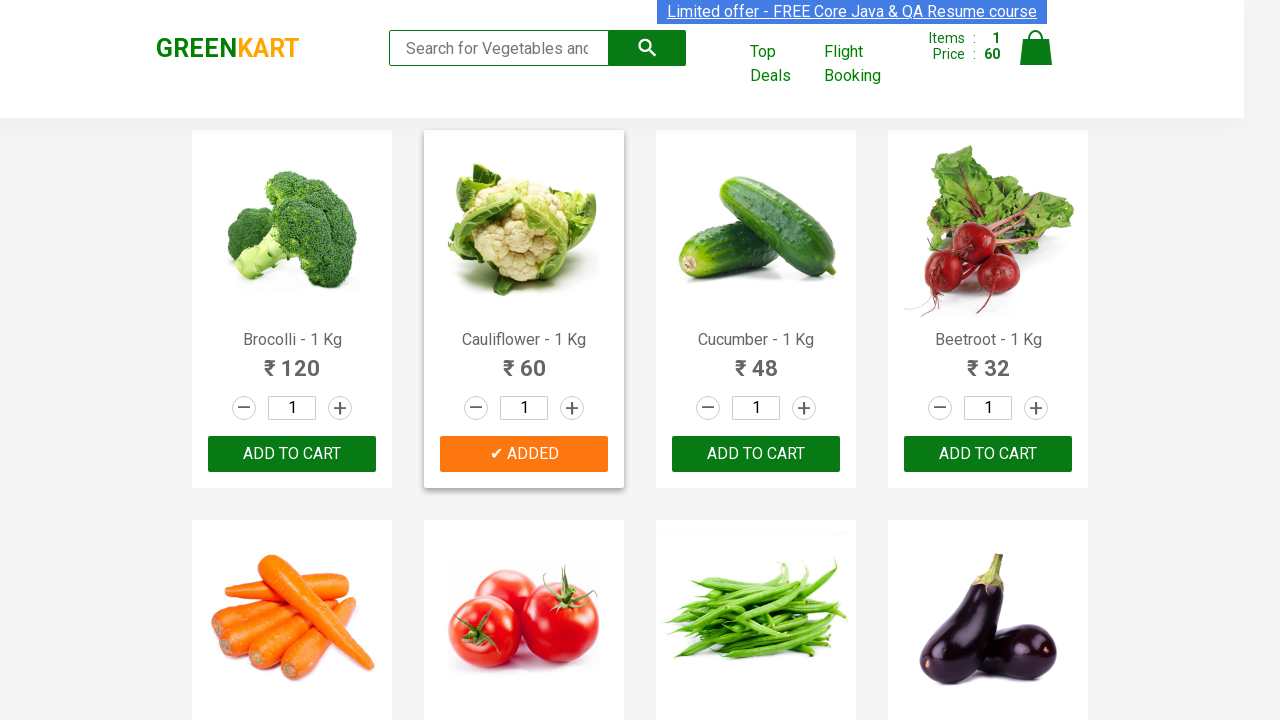

Retrieved text content for product 11
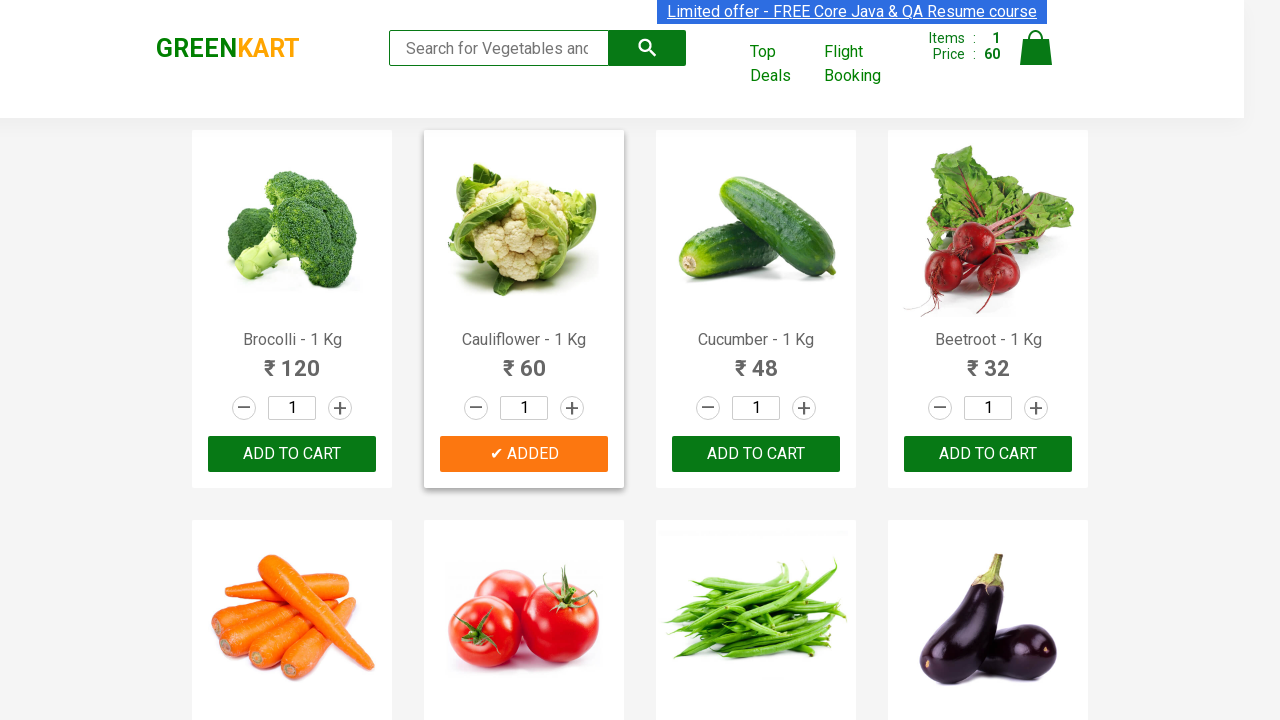

Retrieved text content for product 12
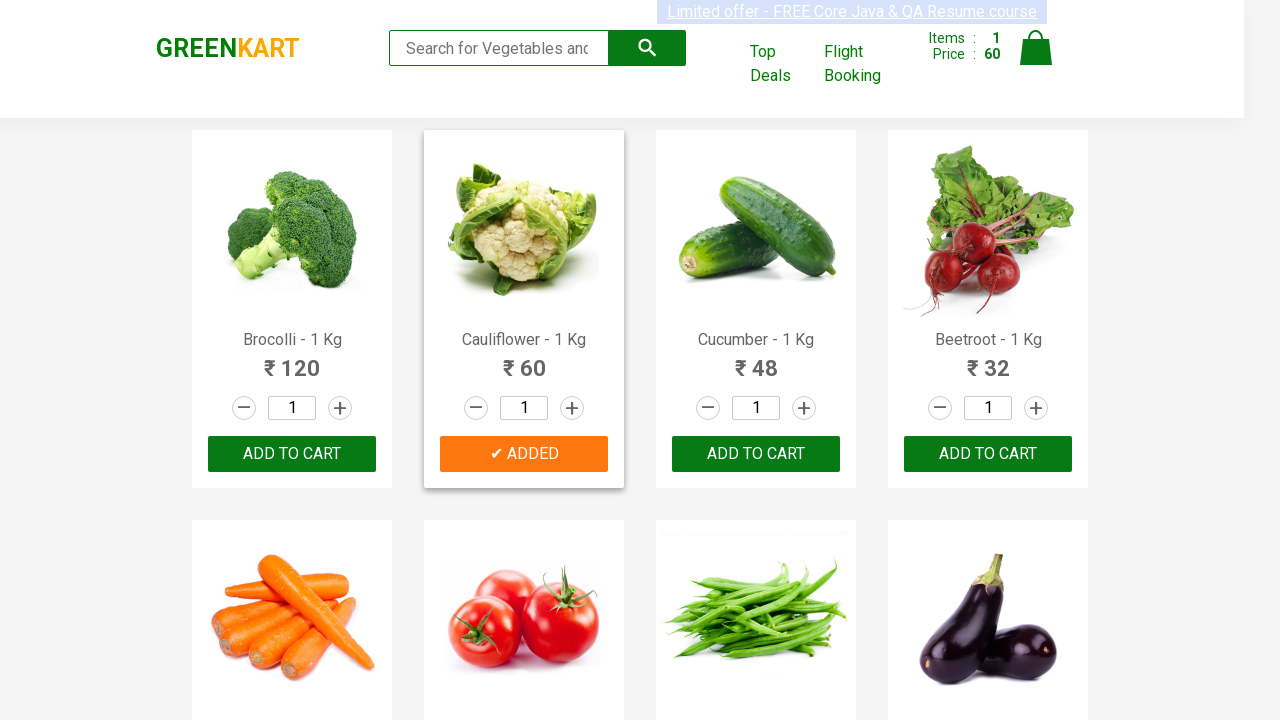

Retrieved text content for product 13
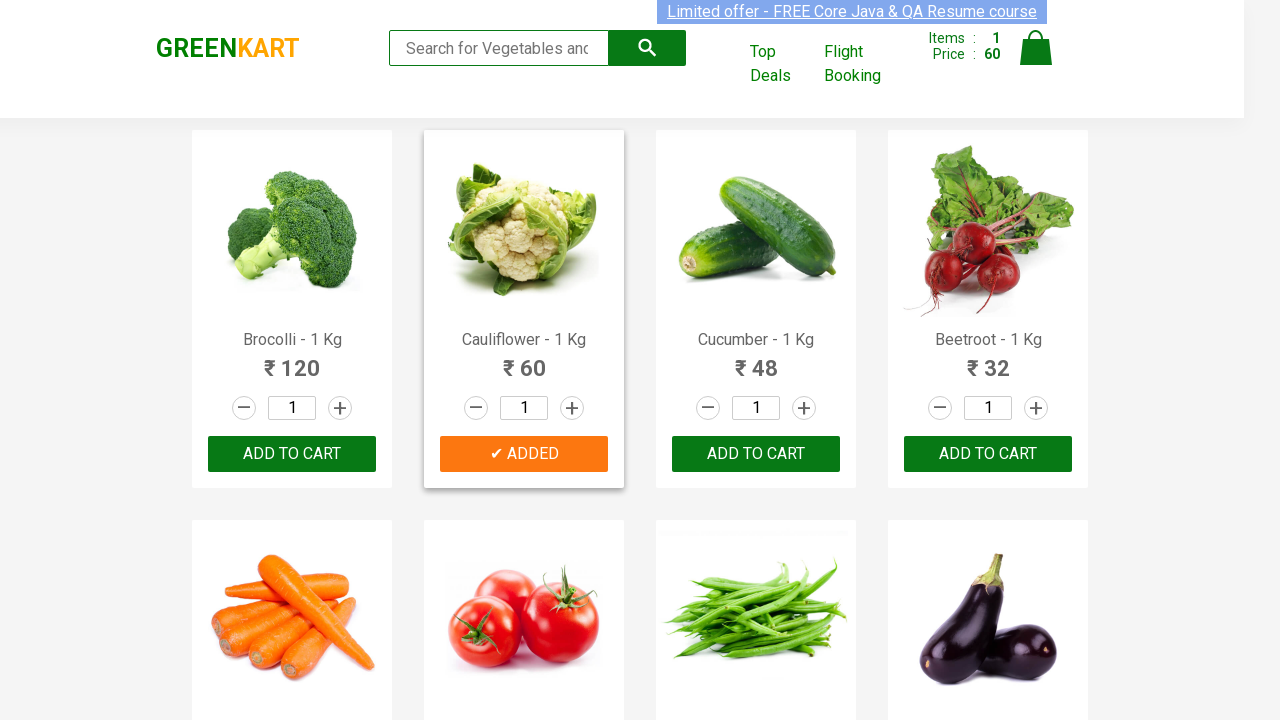

Retrieved text content for product 14
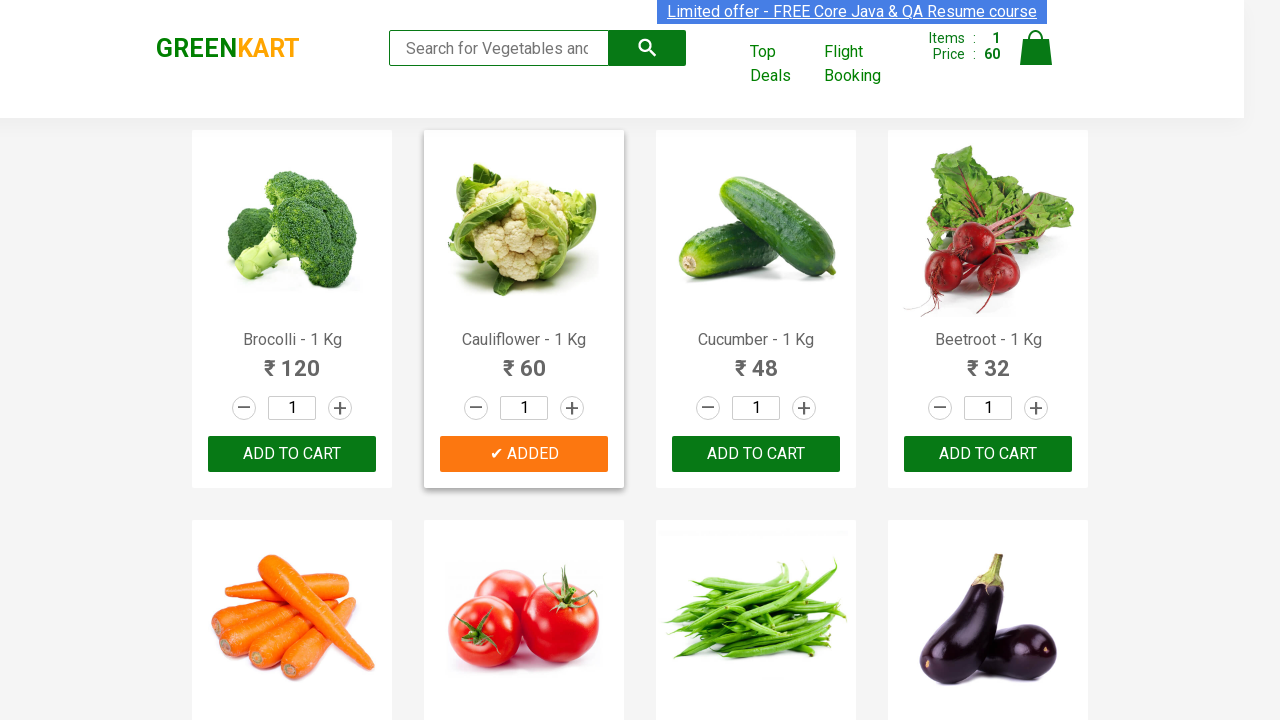

Retrieved text content for product 15
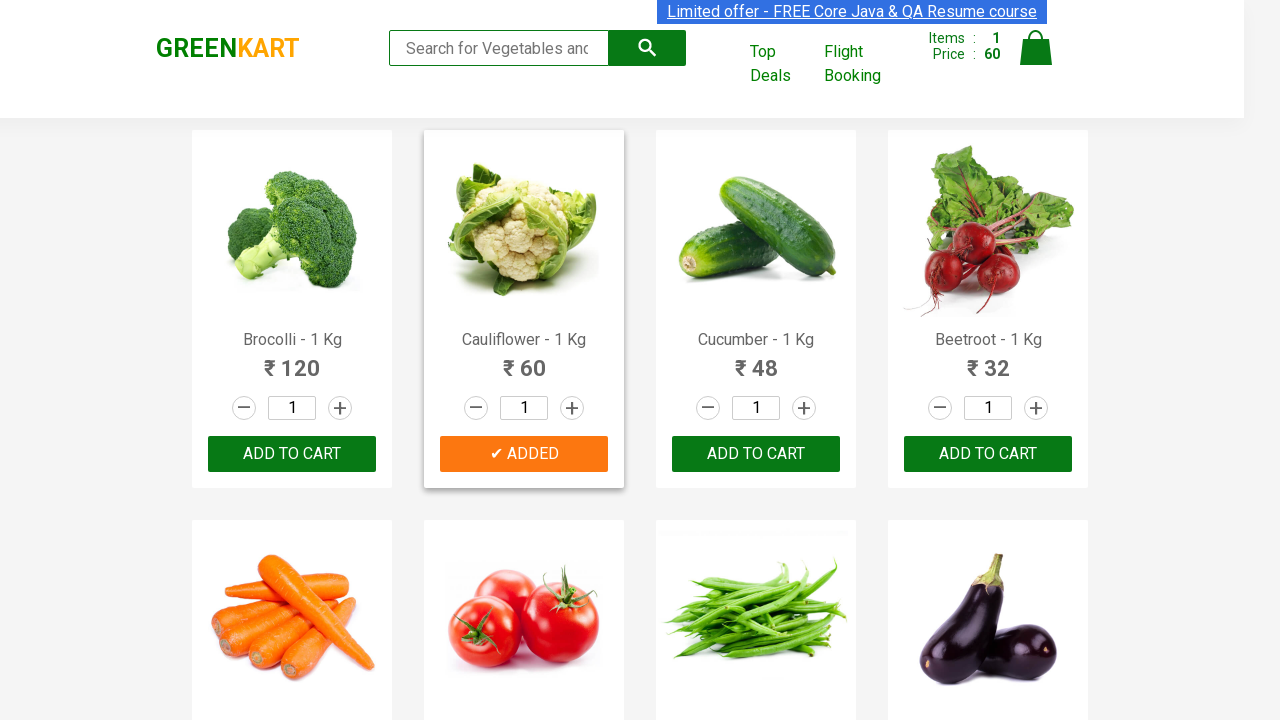

Retrieved text content for product 16
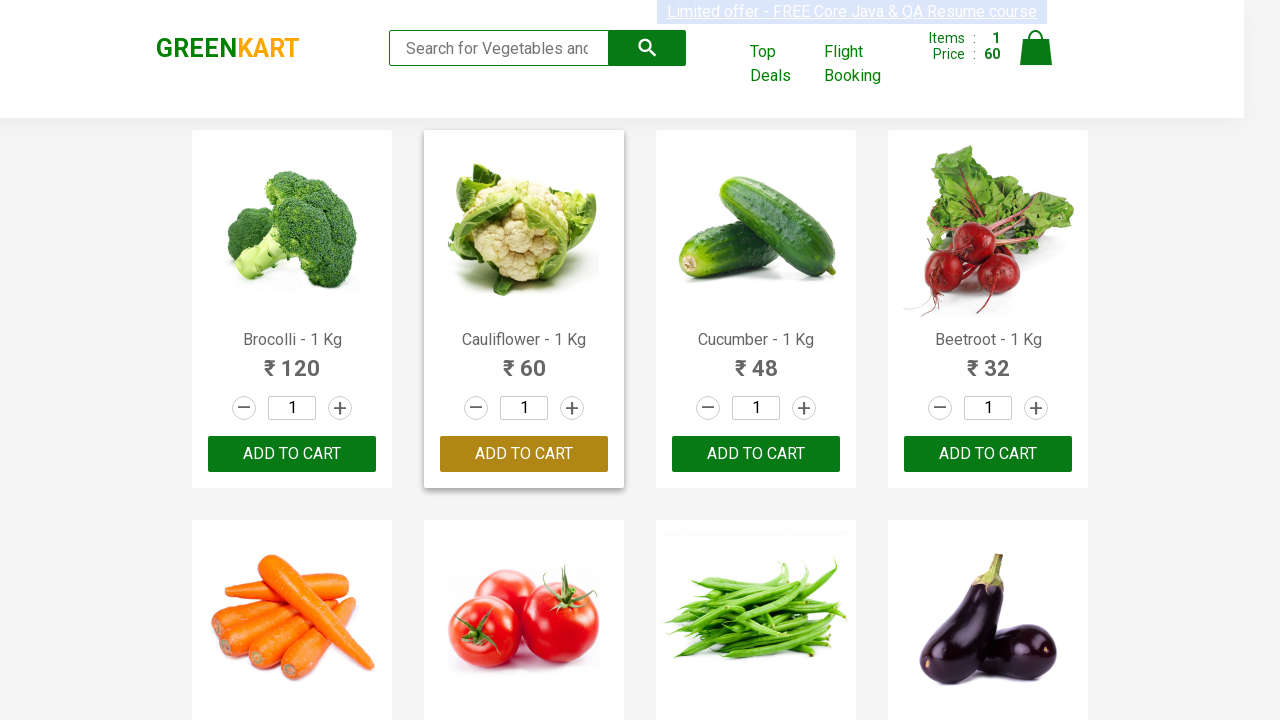

Retrieved text content for product 17
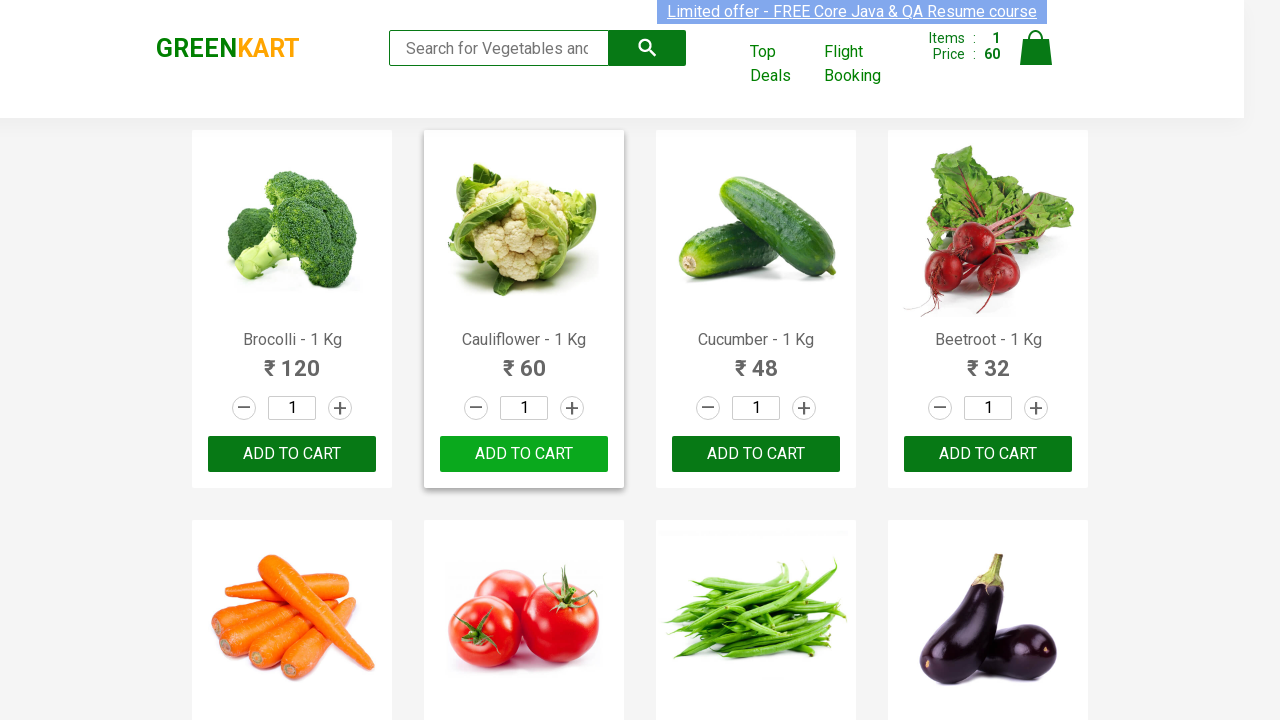

Retrieved text content for product 18
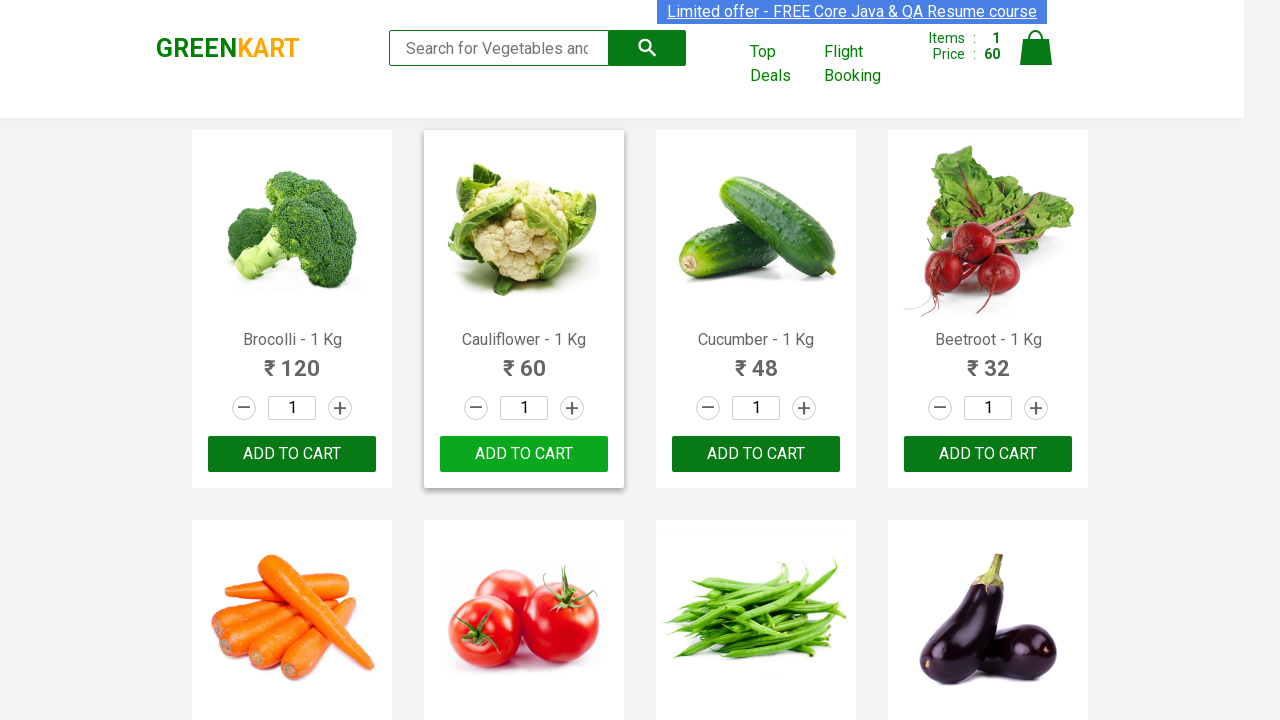

Retrieved text content for product 19
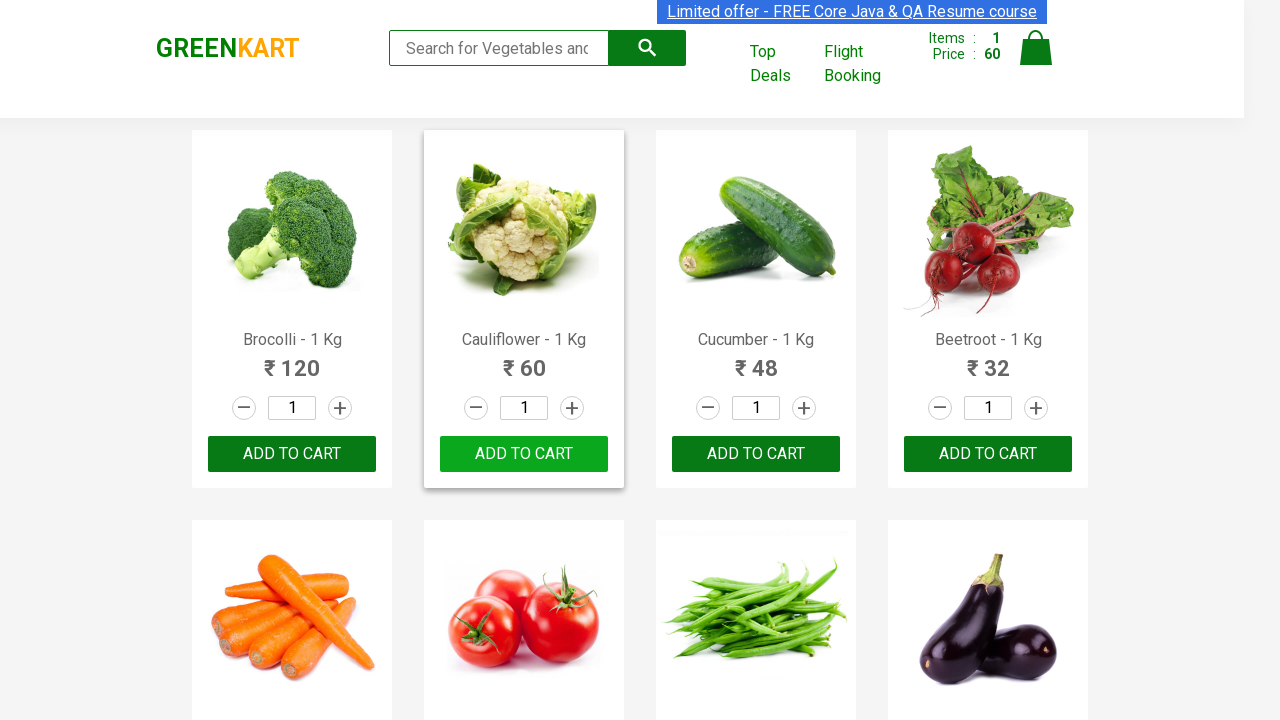

Retrieved text content for product 20
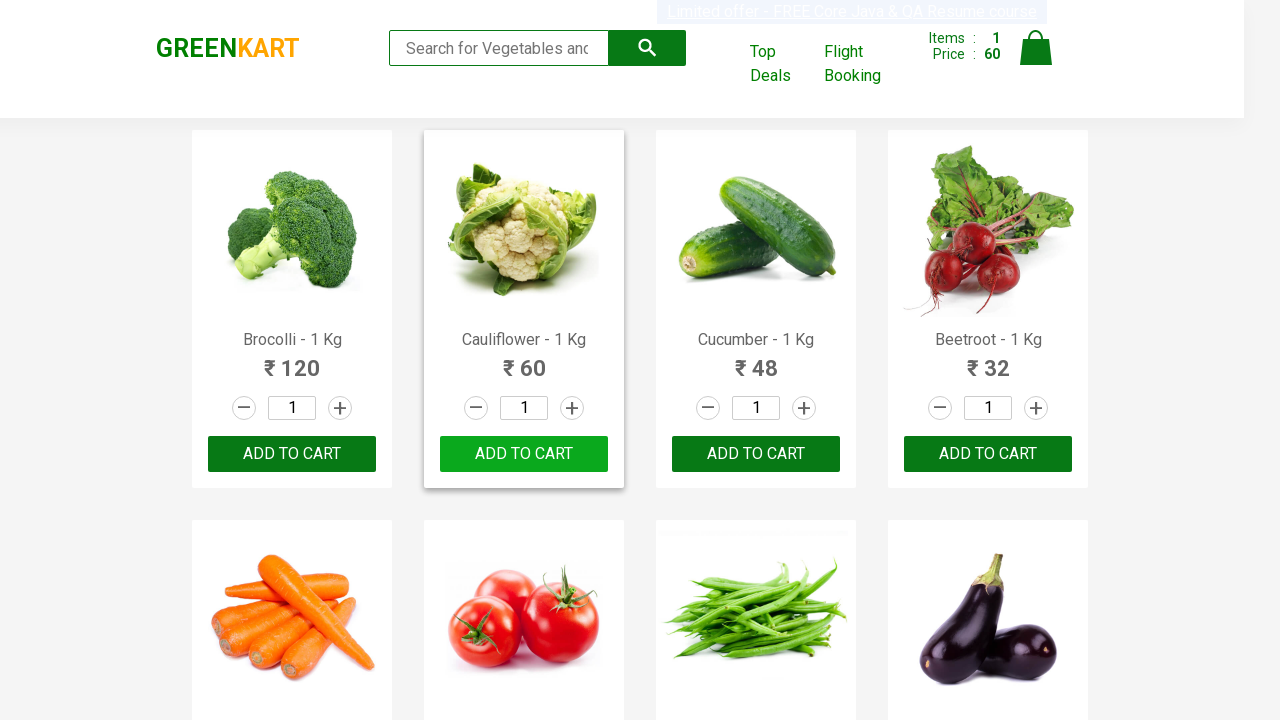

Retrieved text content for product 21
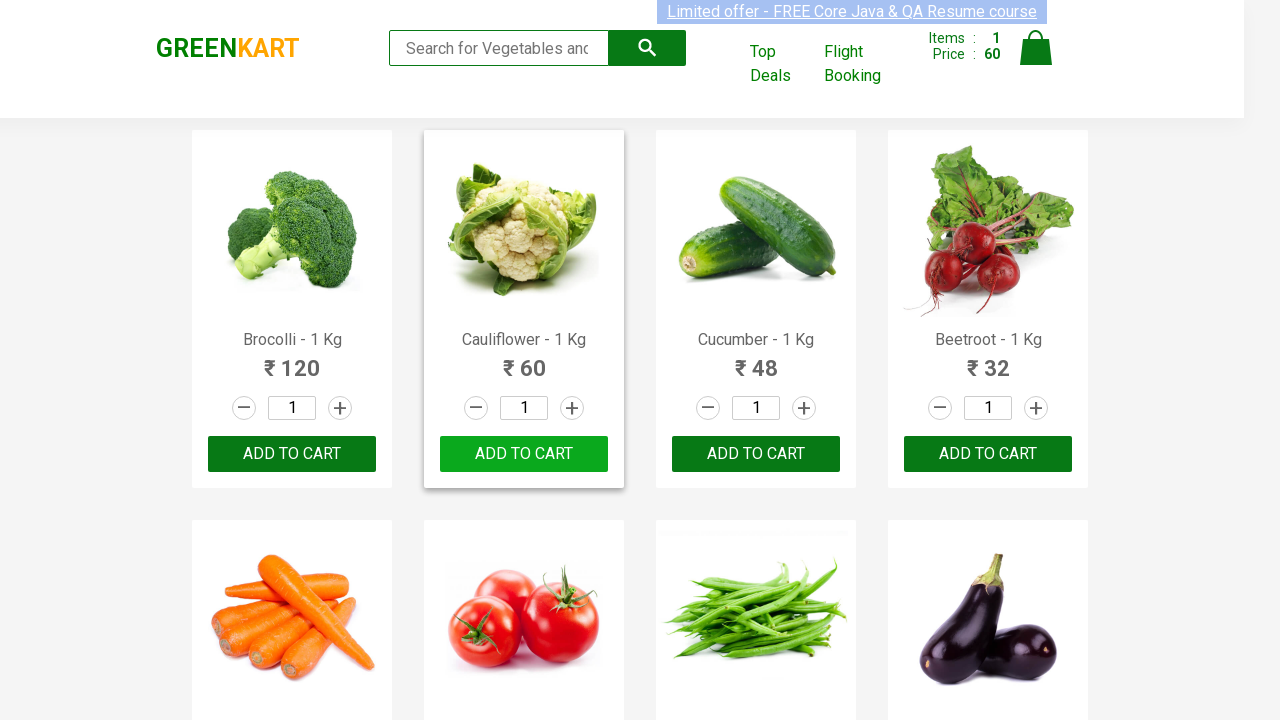

Retrieved text content for product 22
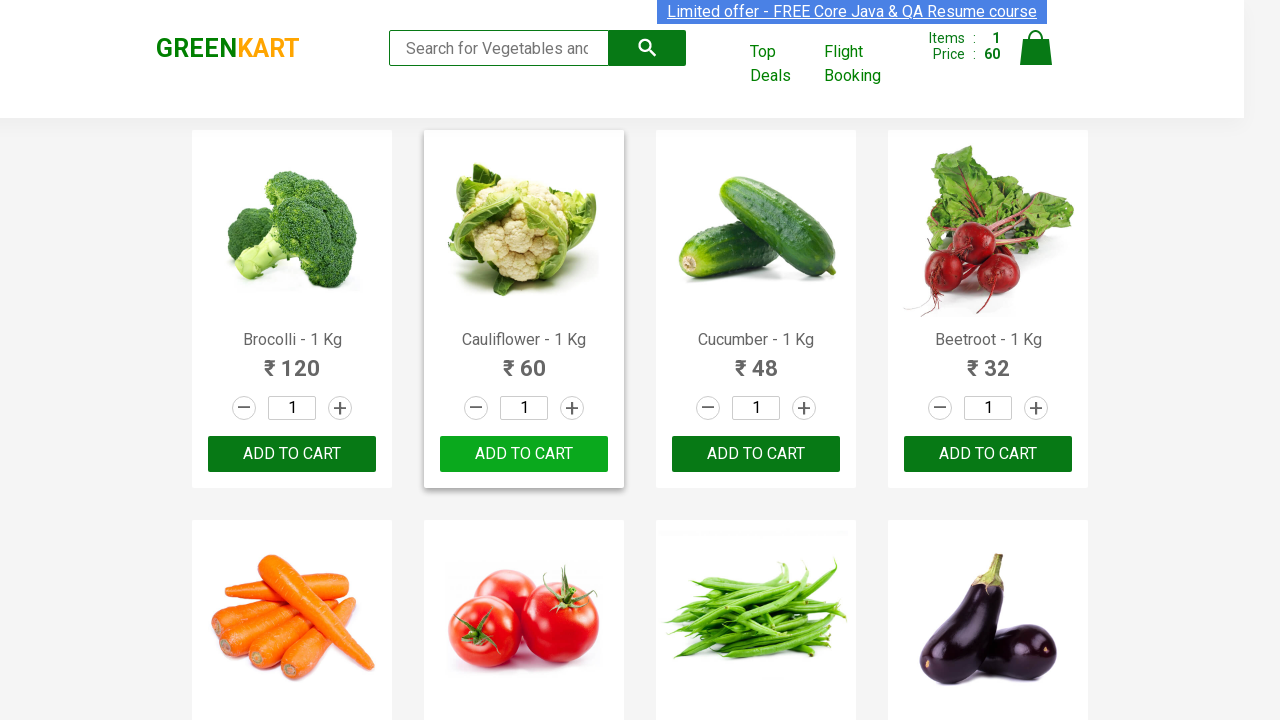

Retrieved text content for product 23
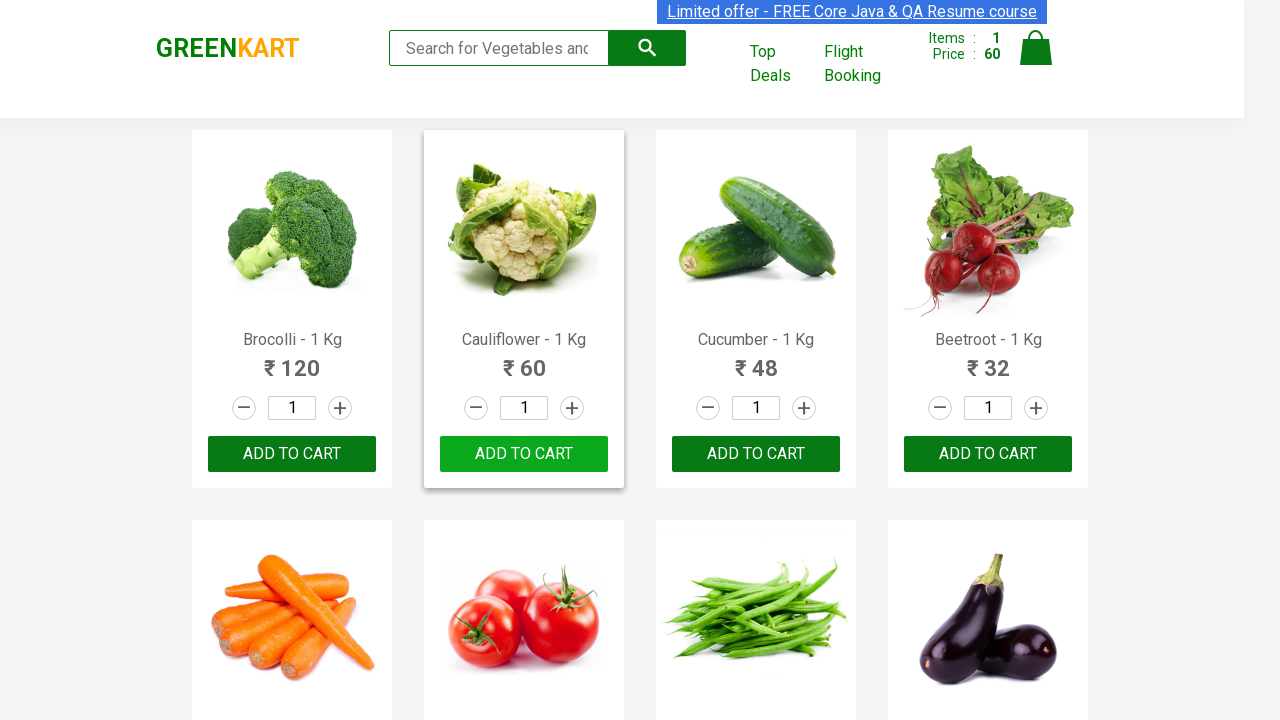

Retrieved text content for product 24
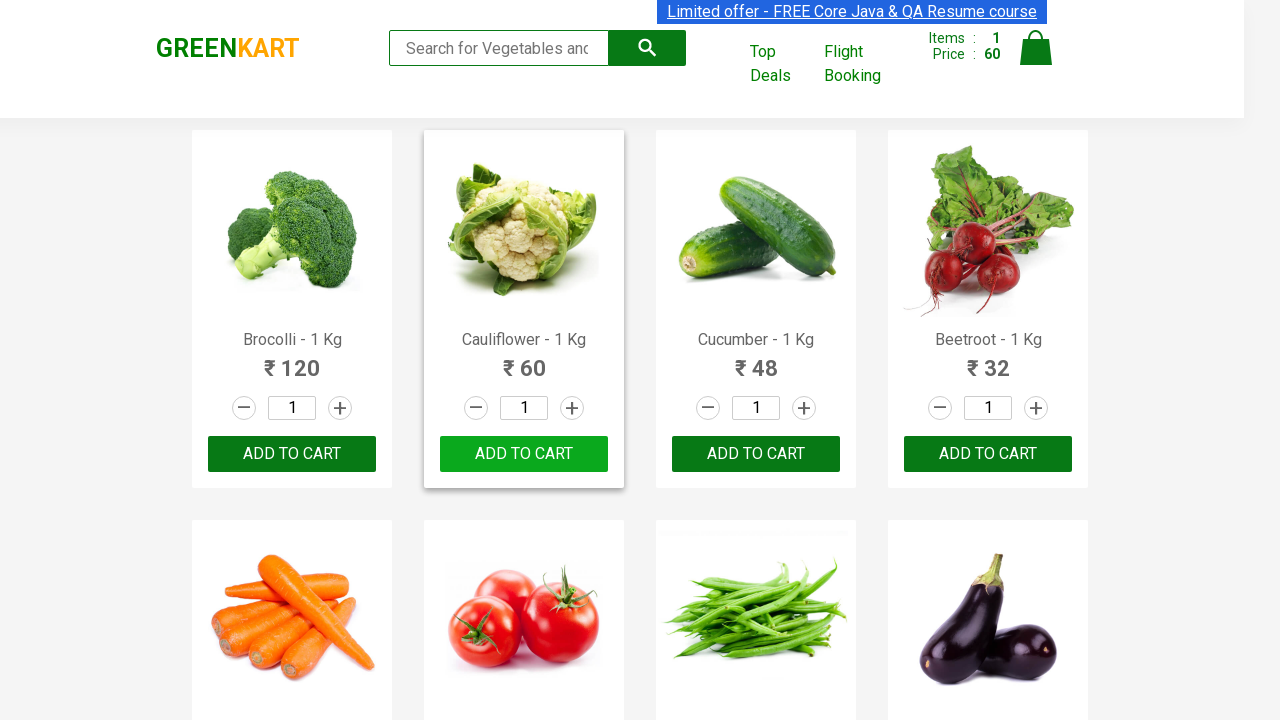

Retrieved text content for product 25
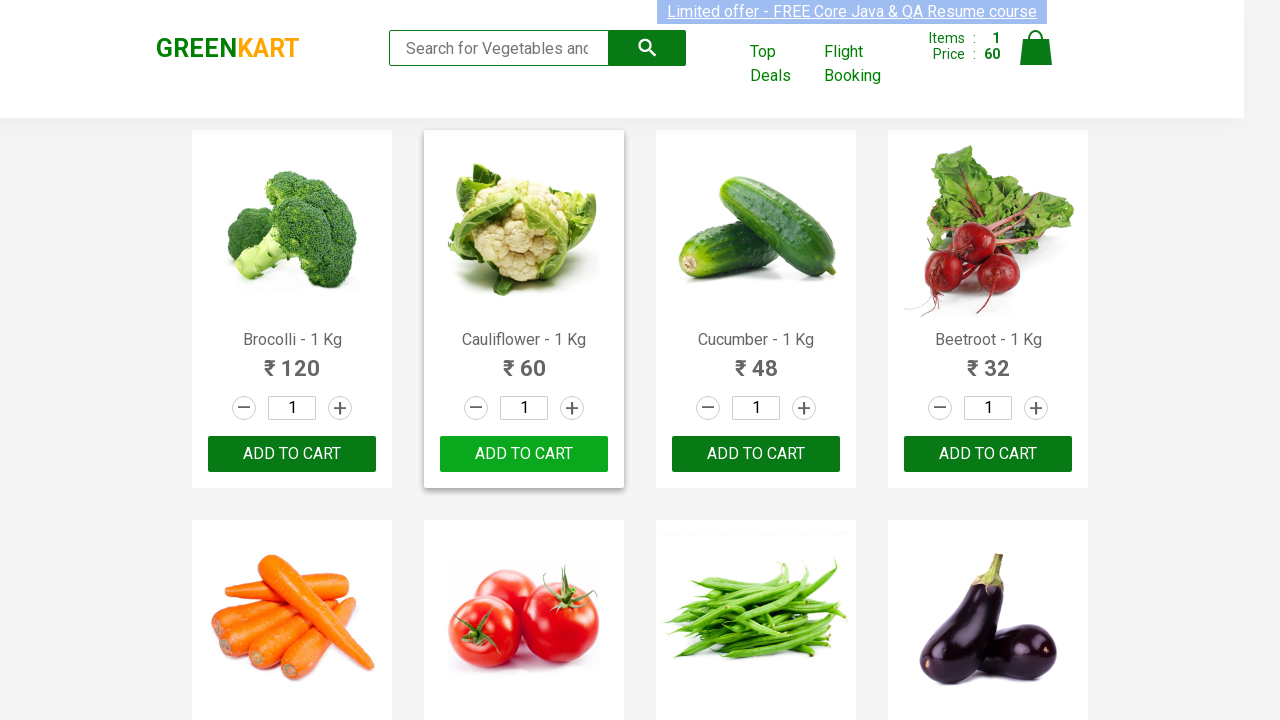

Retrieved text content for product 26
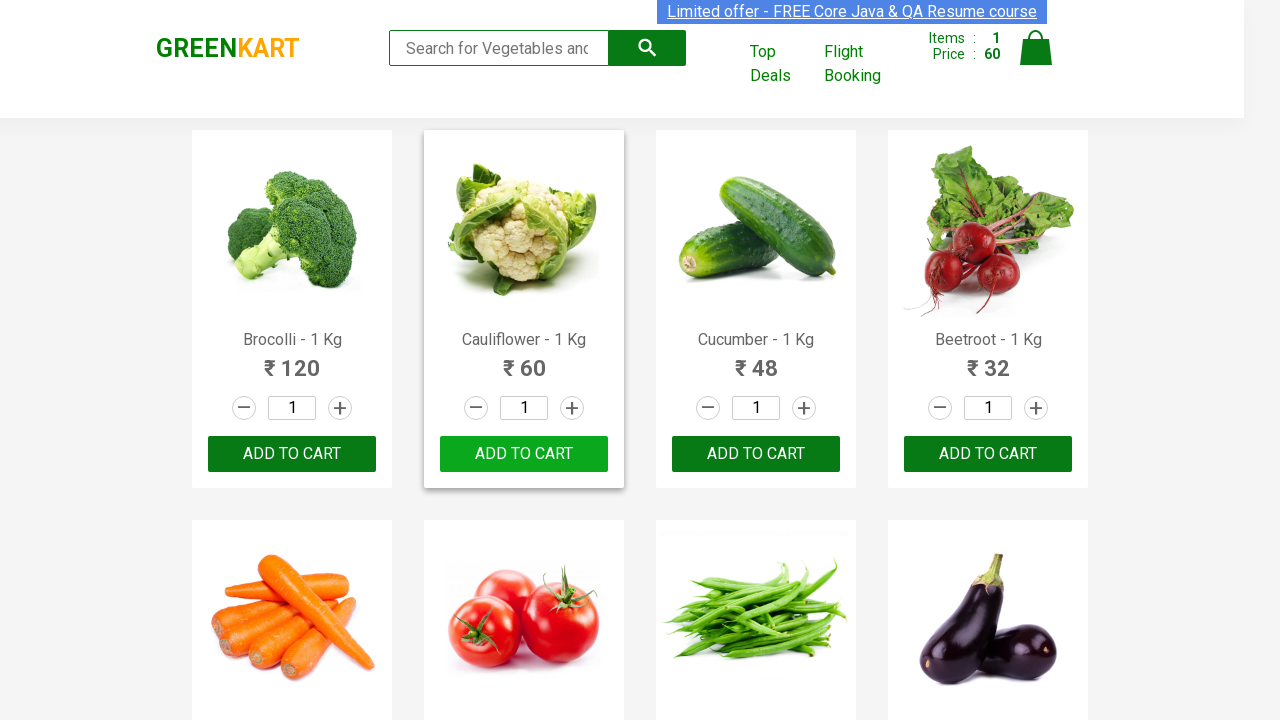

Retrieved text content for product 27
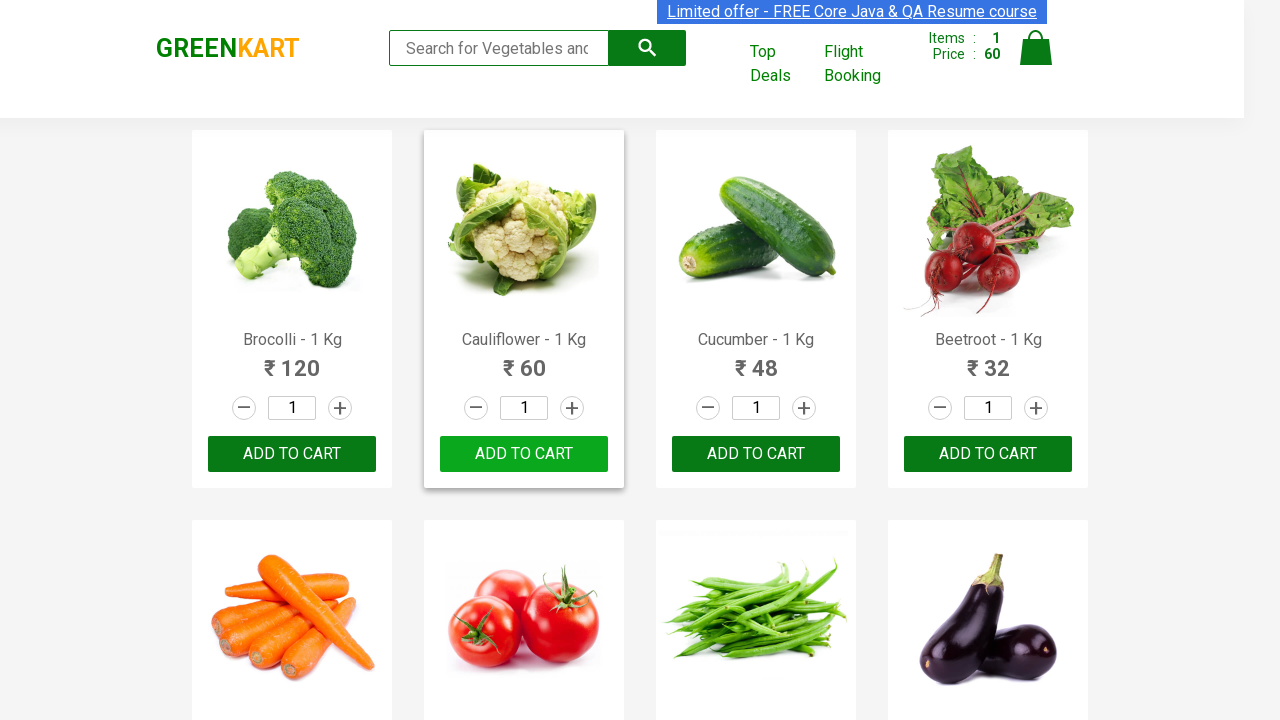

Added 'Pista' to cart at (756, 360) on div.product-action >> nth=26
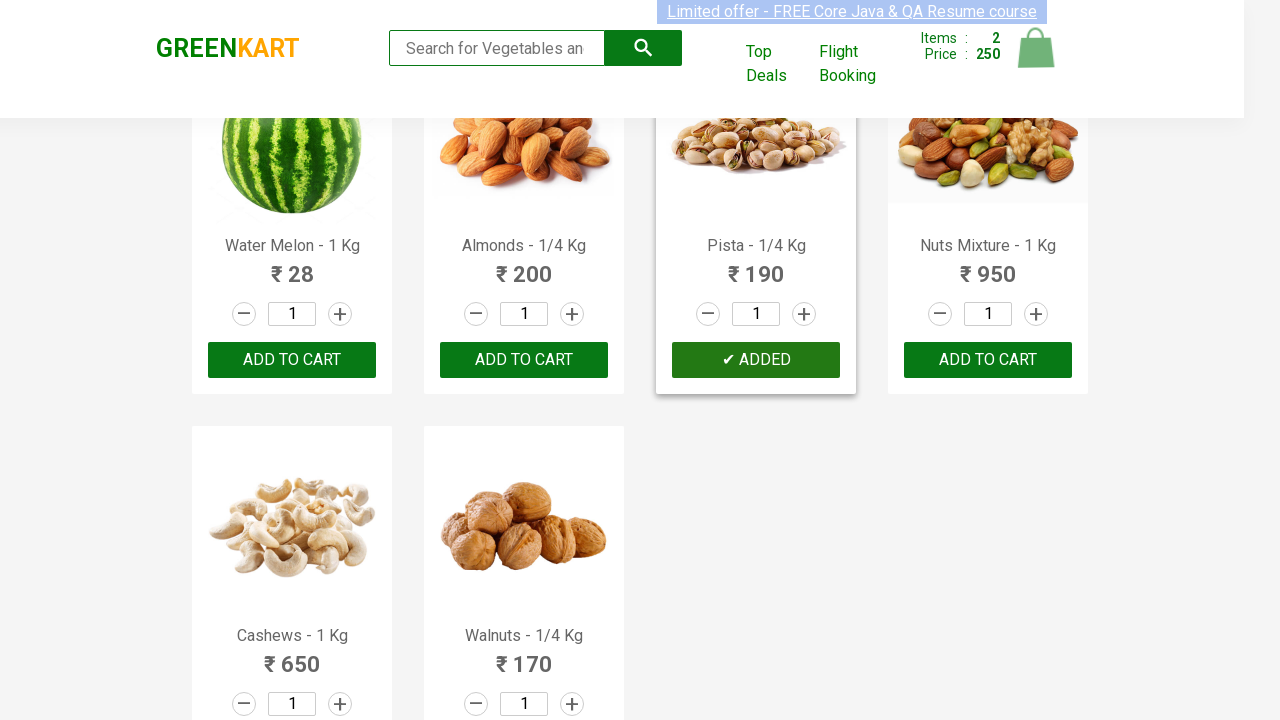

Retrieved text content for product 28
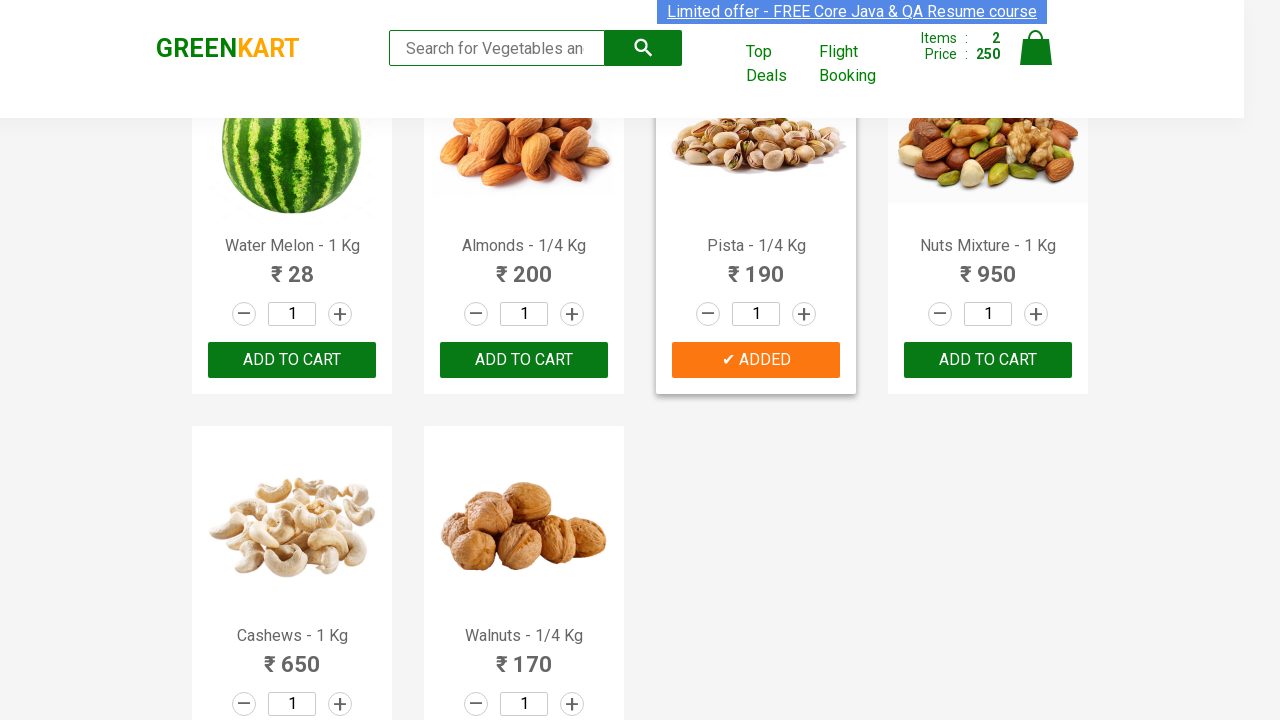

Retrieved text content for product 29
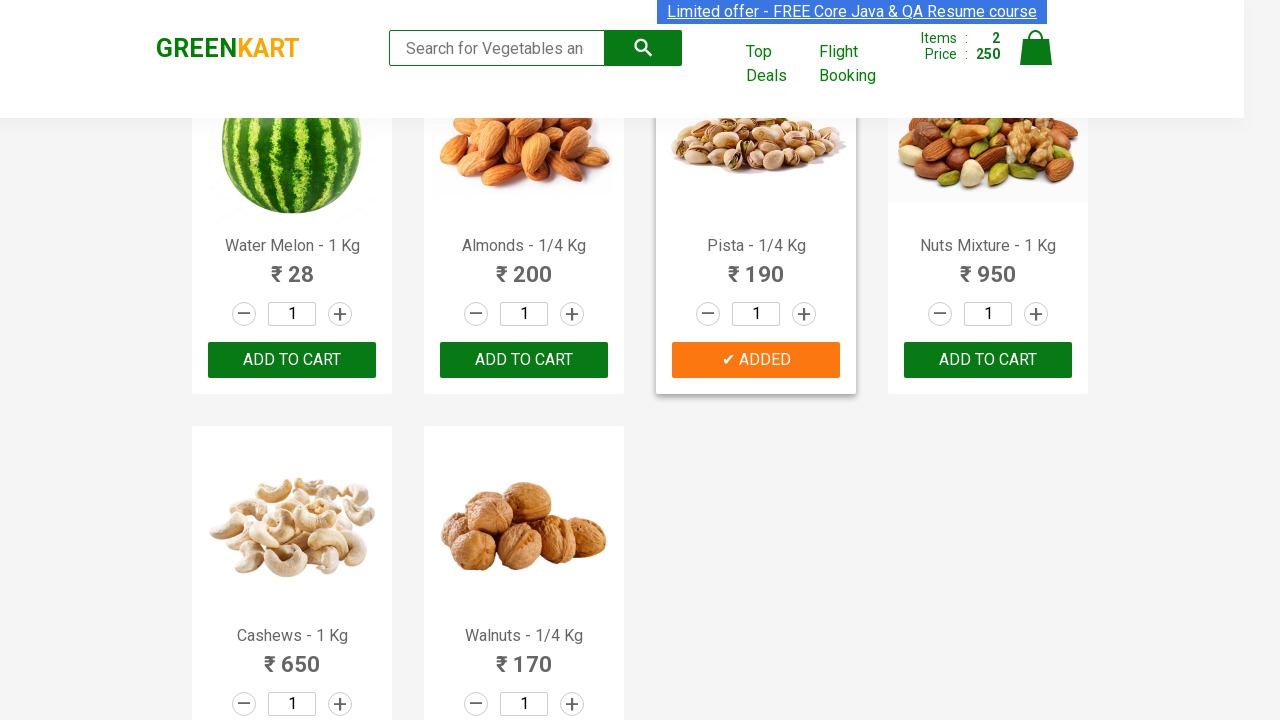

Retrieved text content for product 30
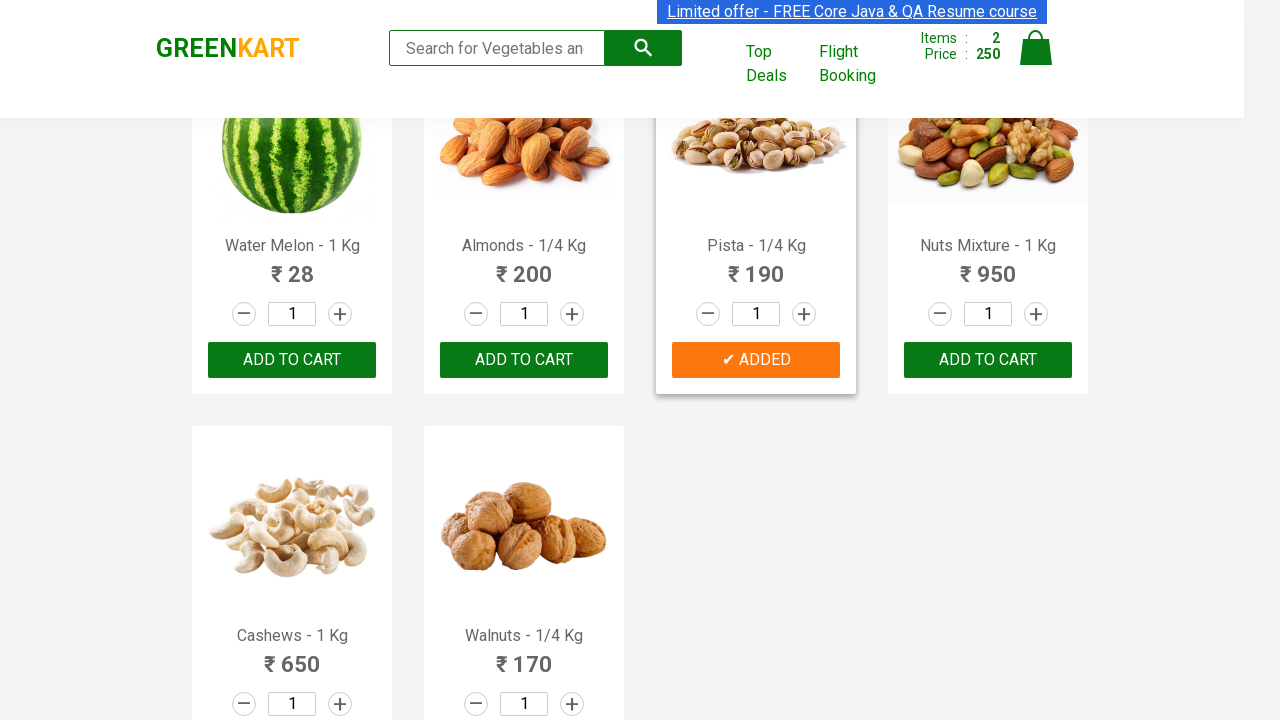

Clicked cart icon to open shopping cart at (1036, 59) on a.cart-icon
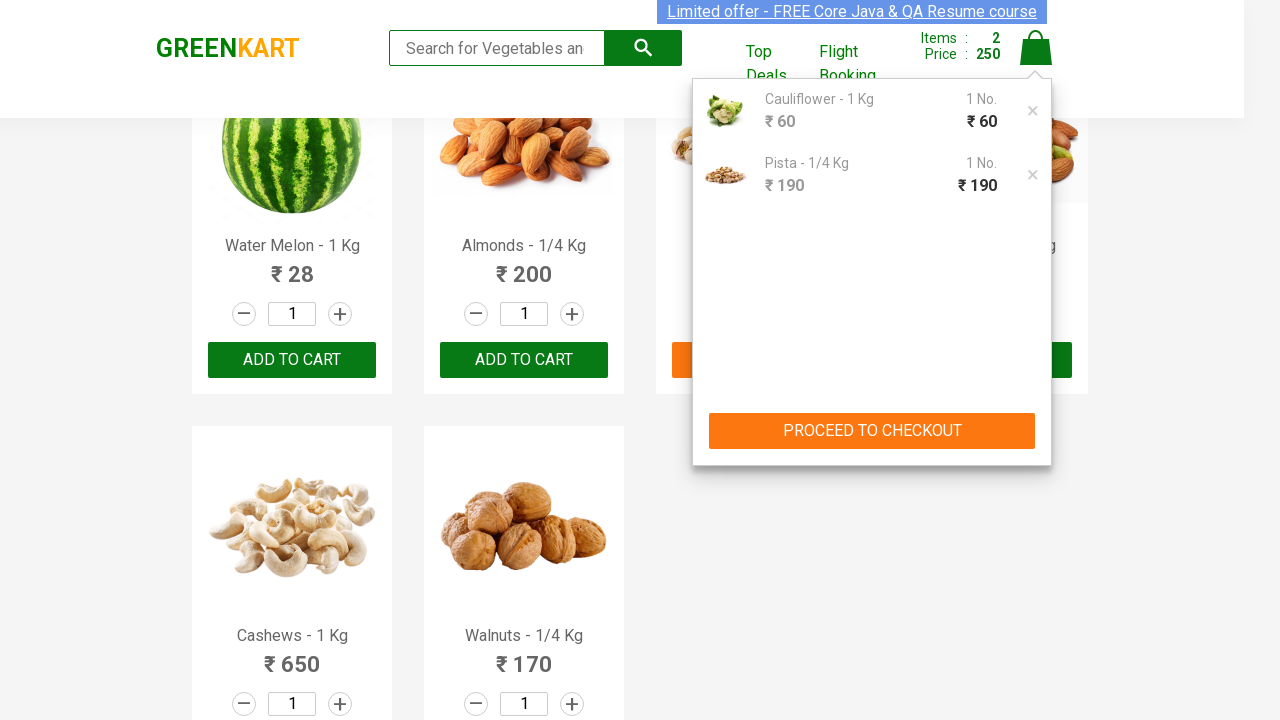

Clicked proceed to checkout button at (872, 431) on div.cart-preview.active div.action-block
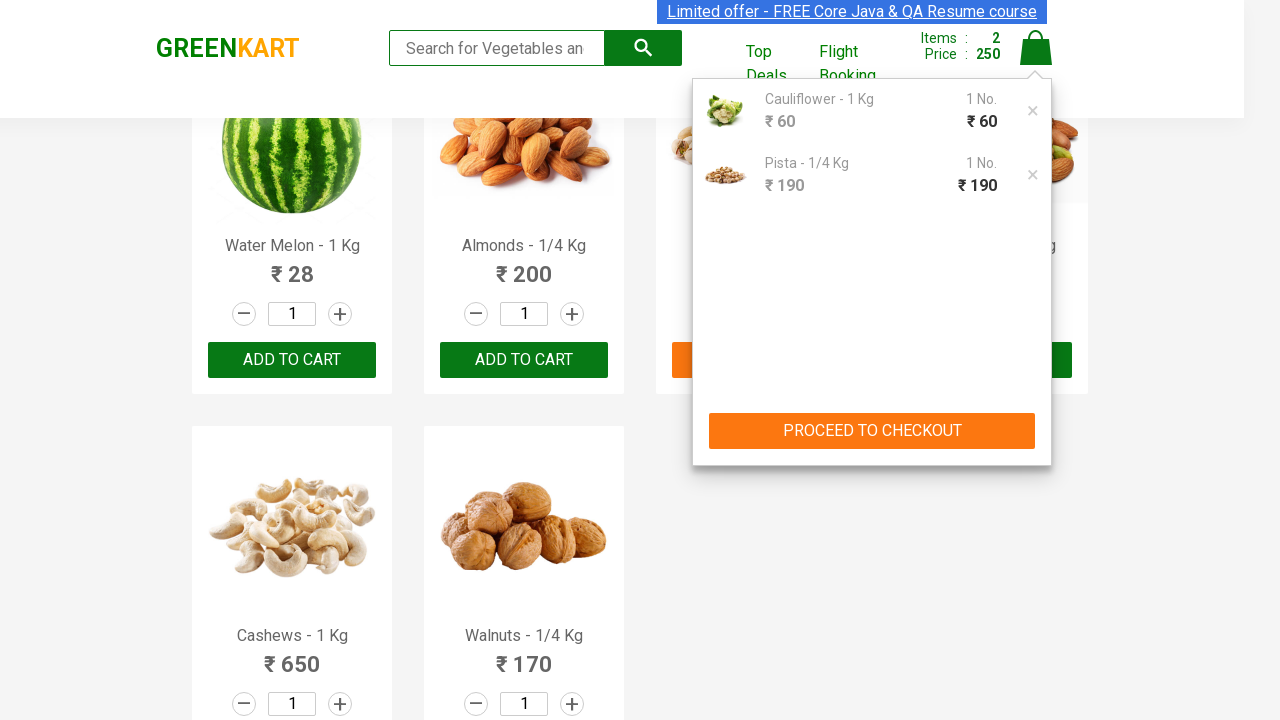

Entered promo code 'rahulshettyacademy' on input.promoCode
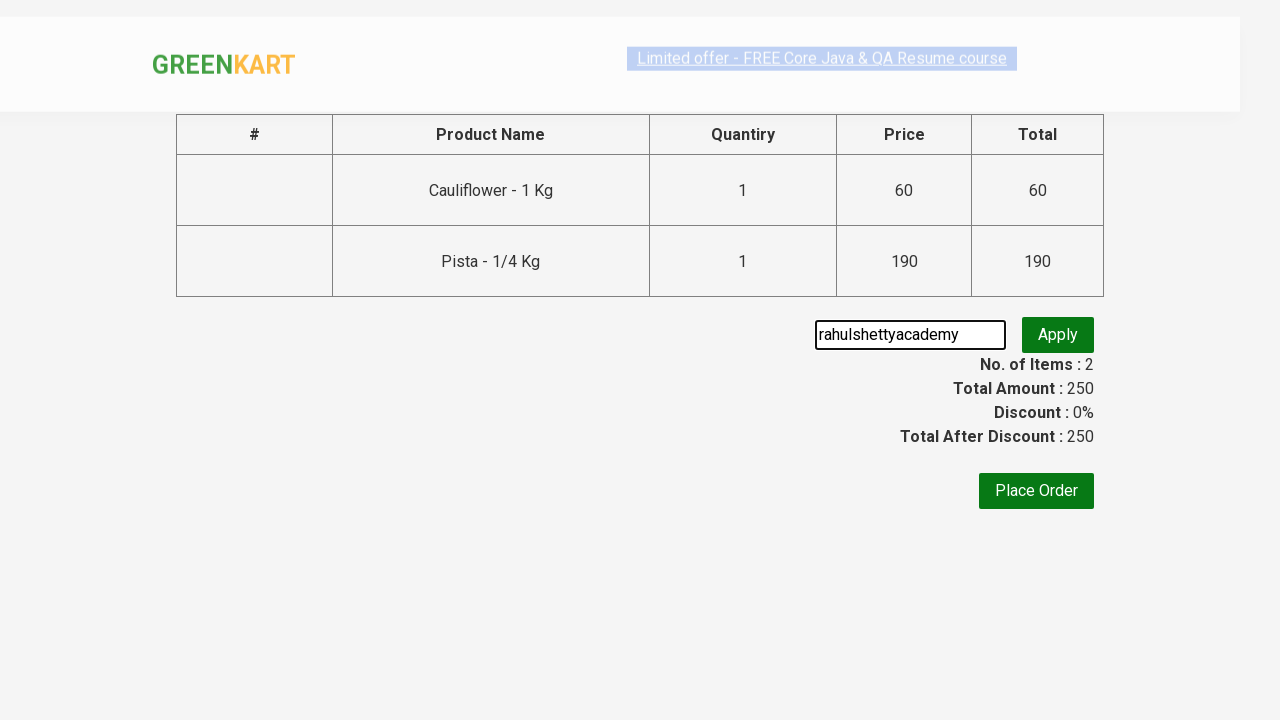

Clicked apply promo button at (1058, 335) on button.promoBtn
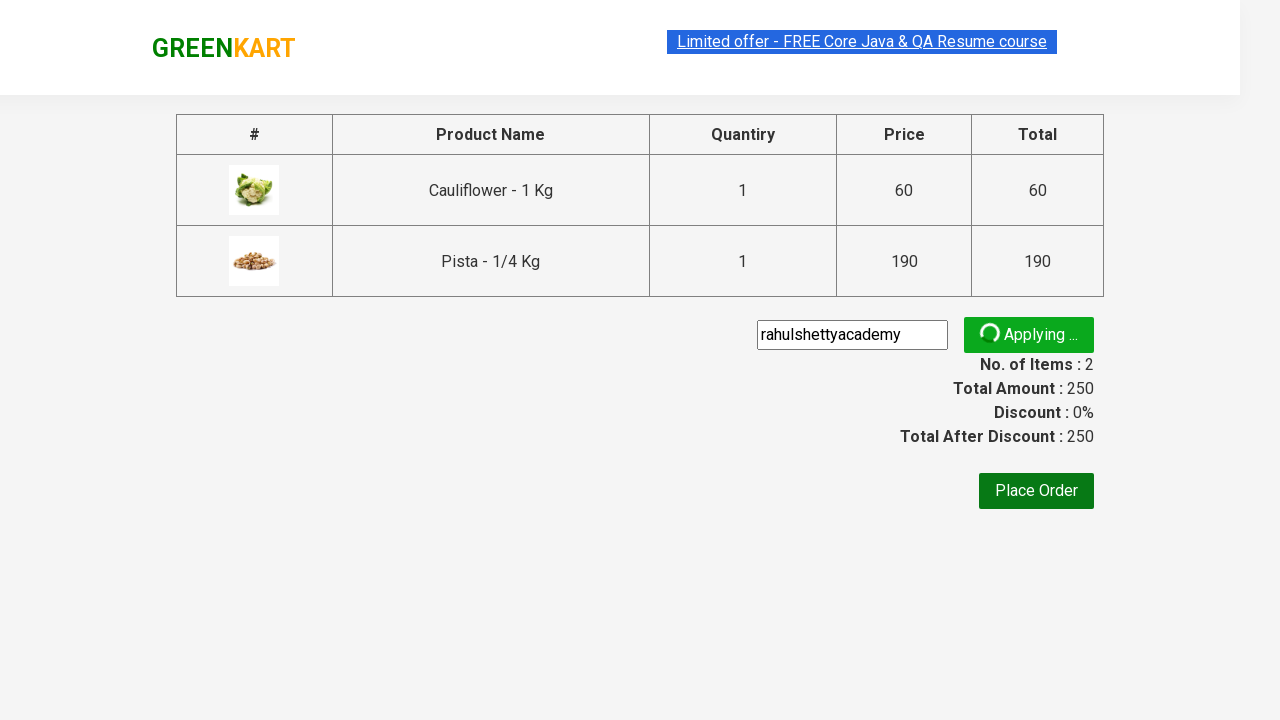

Waited 5 seconds for promo code to be applied
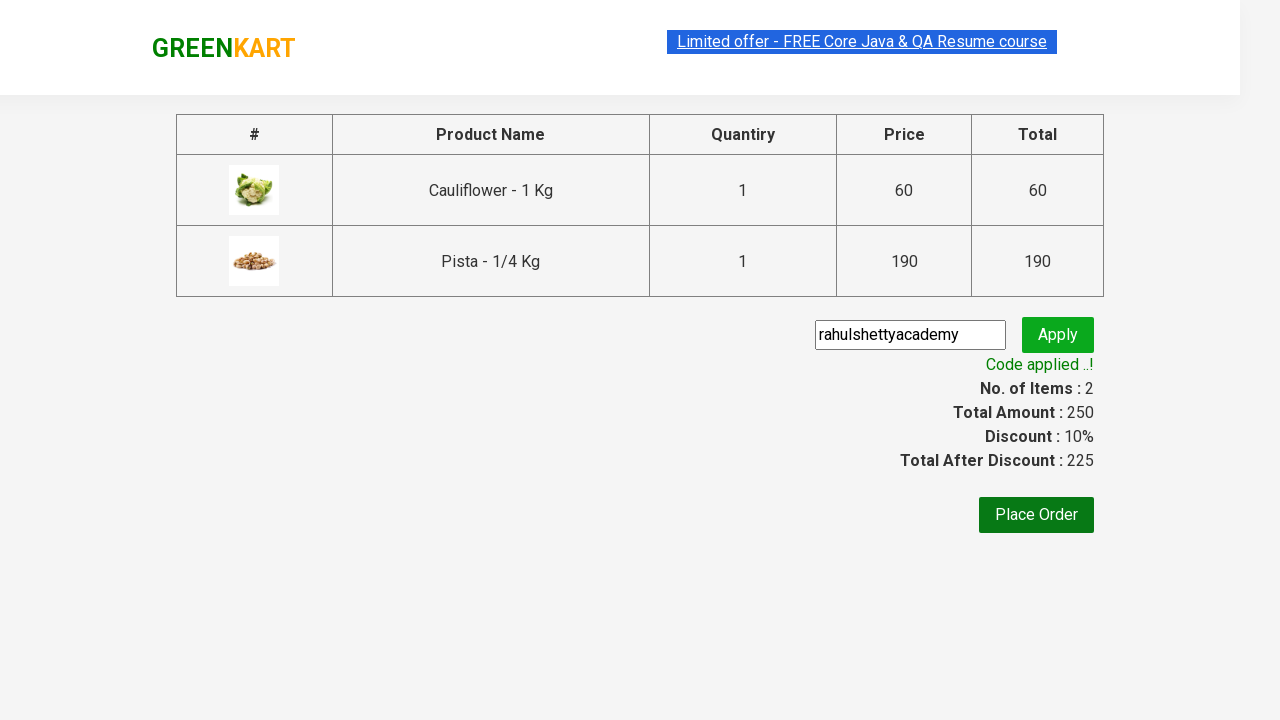

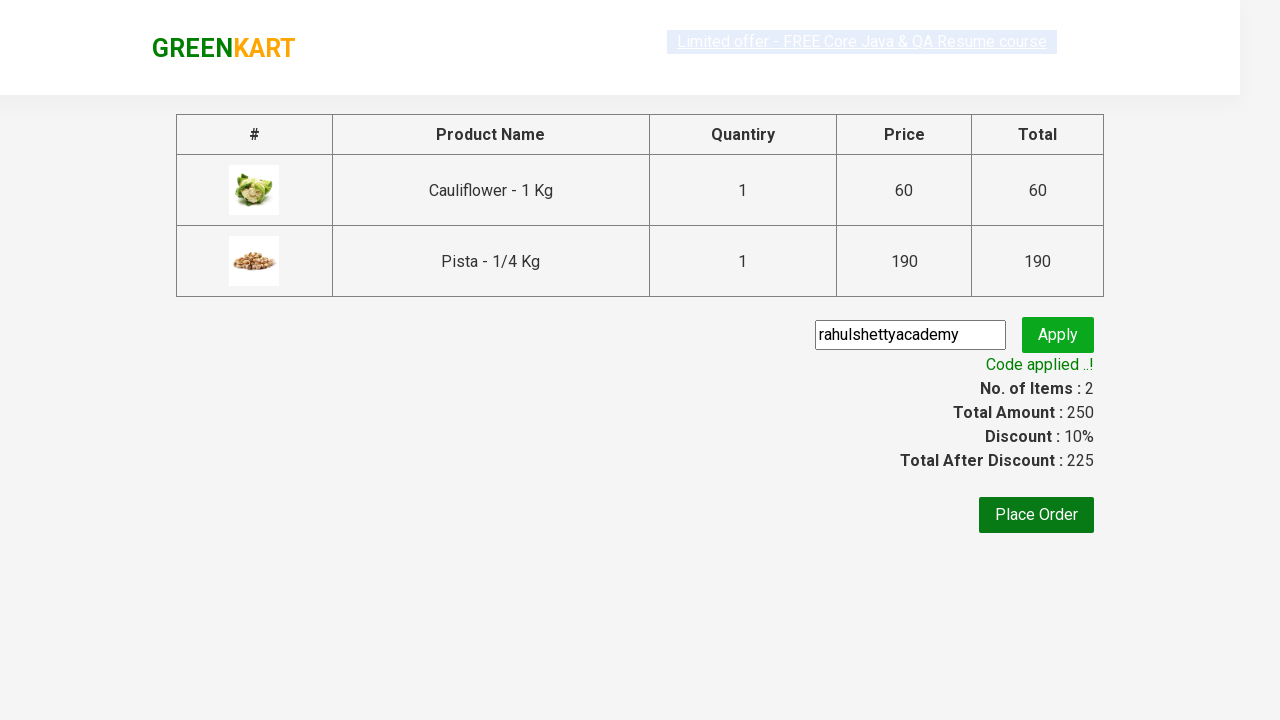